Tests dropdown selection functionality on an education loan application page by selecting different city options using various selection methods

Starting URL: https://www.deal4loans.com/apply-education-loans.php

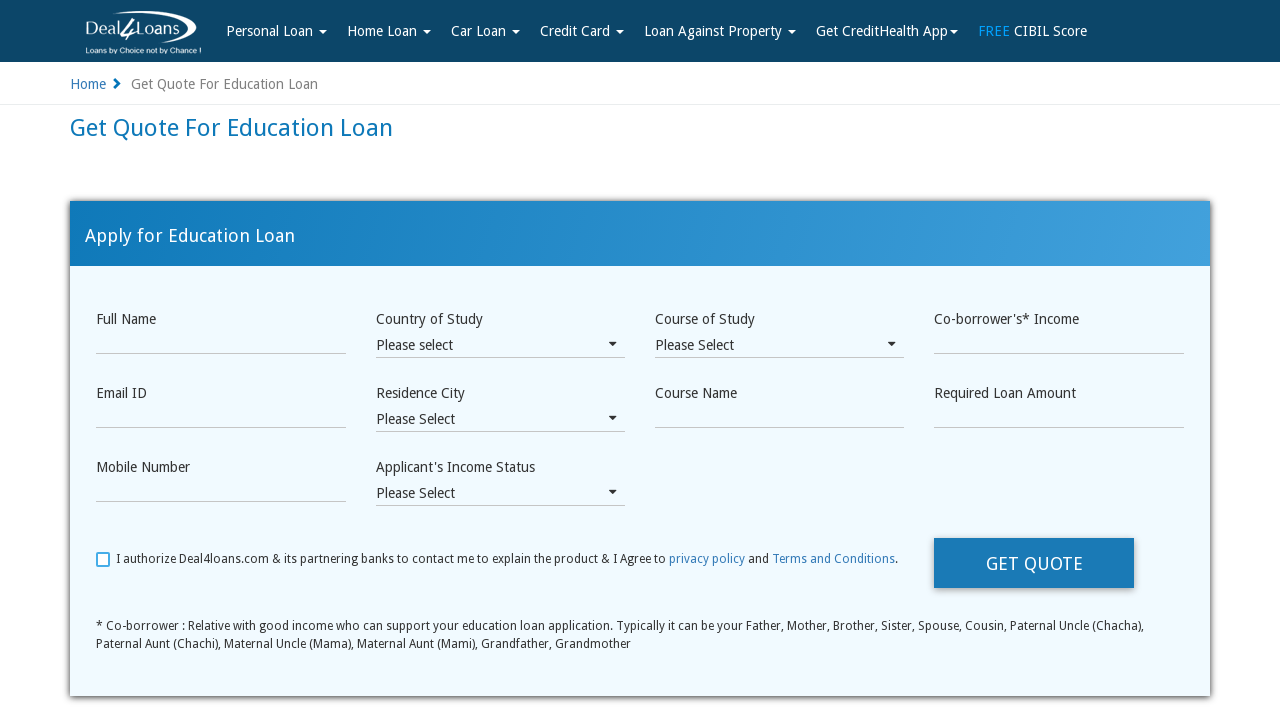

Located the city dropdown element
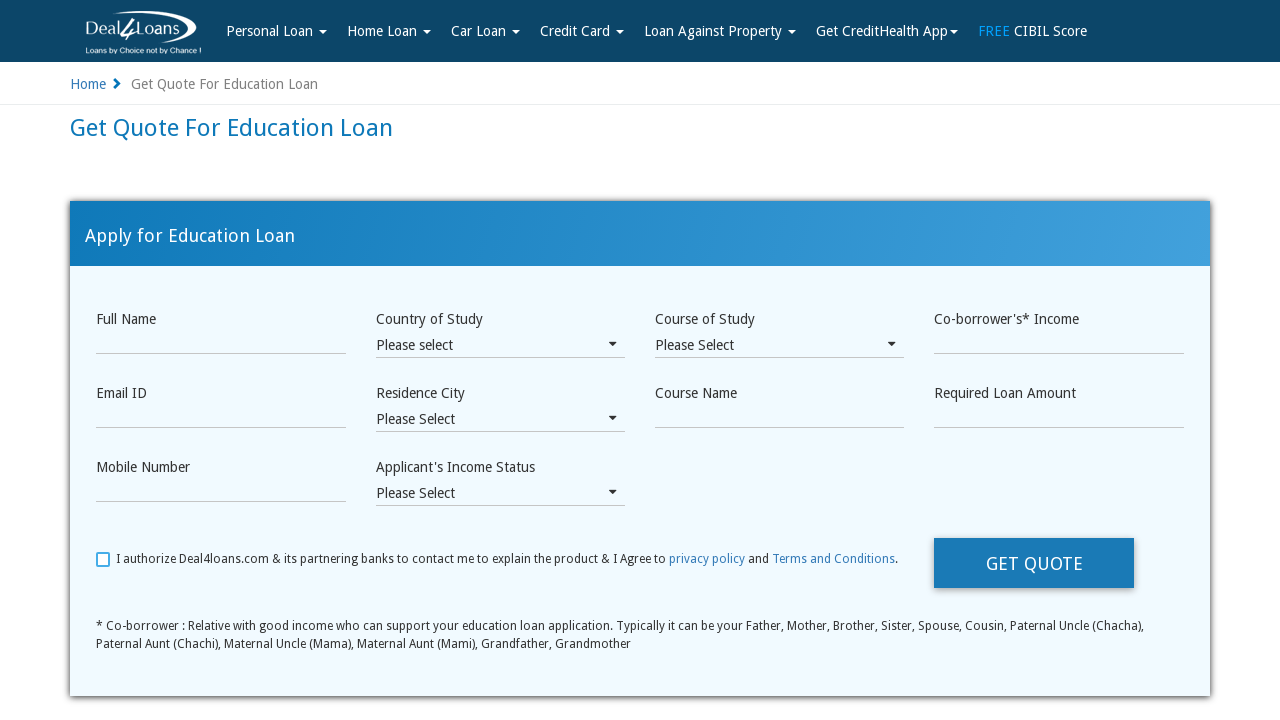

Selected first option in city dropdown by index on #City
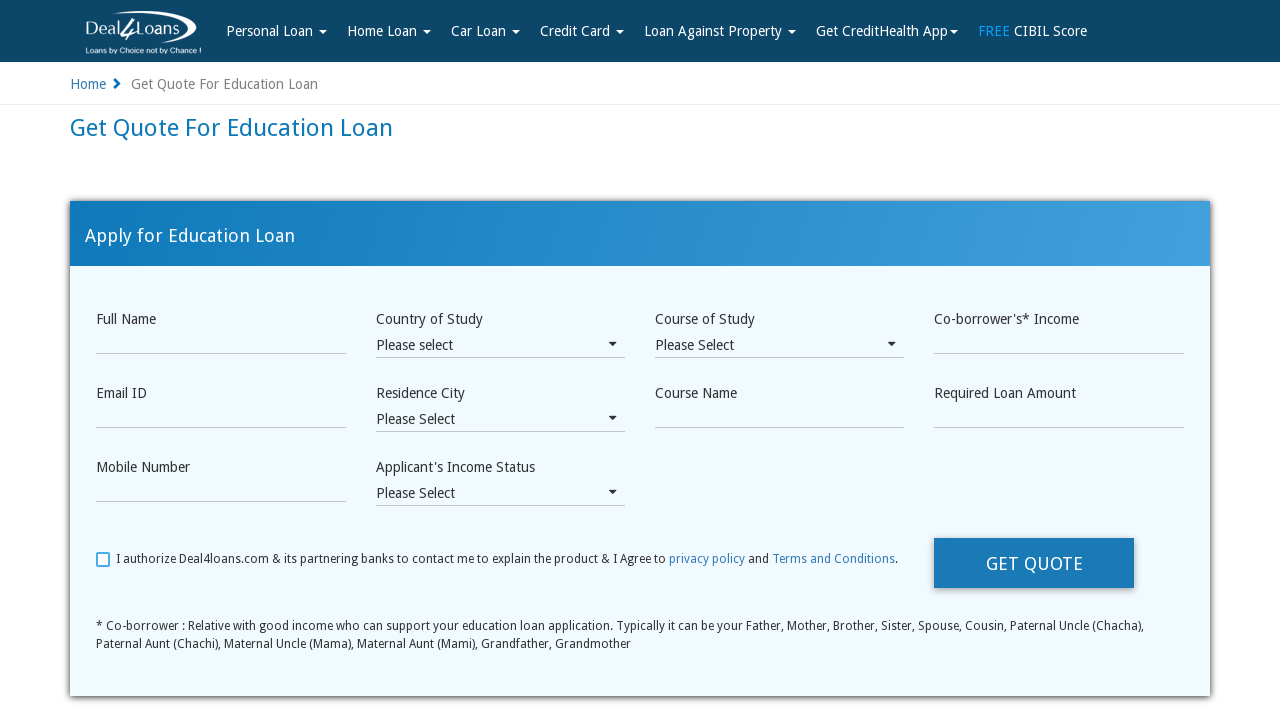

Selected 'Aurangabad' city by value on #City
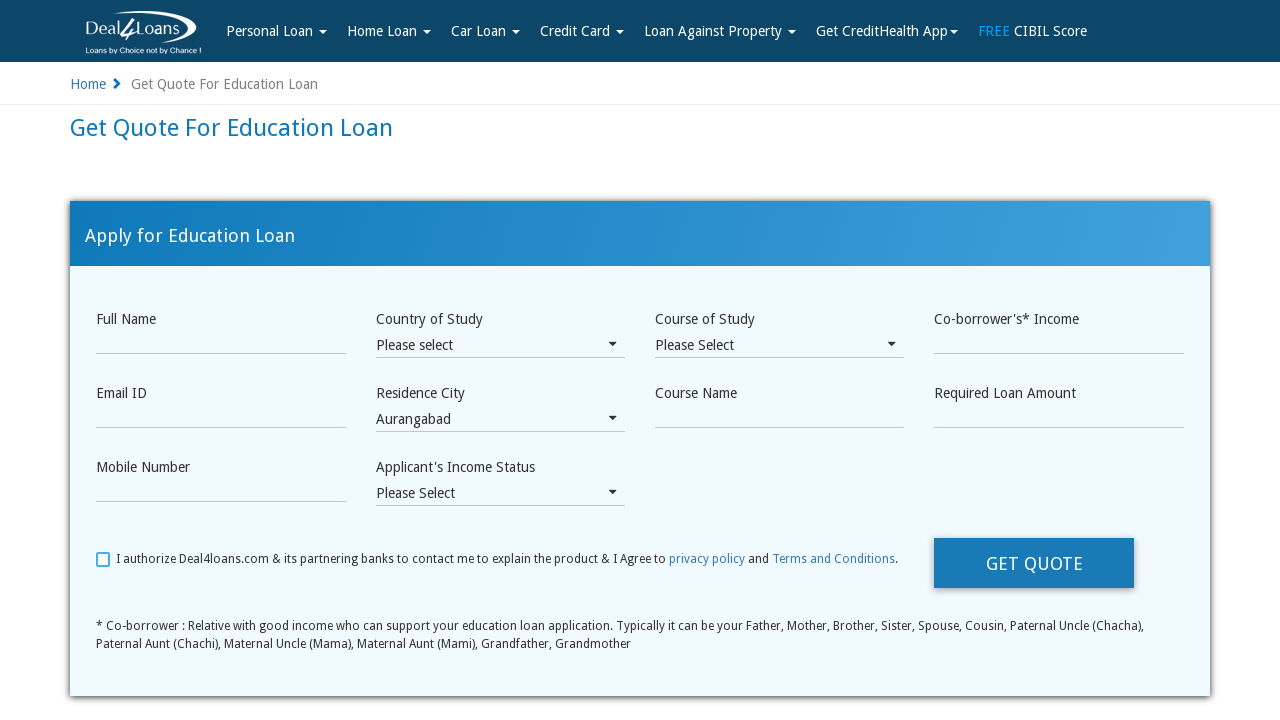

Selected 'Bangalore' city by visible label on #City
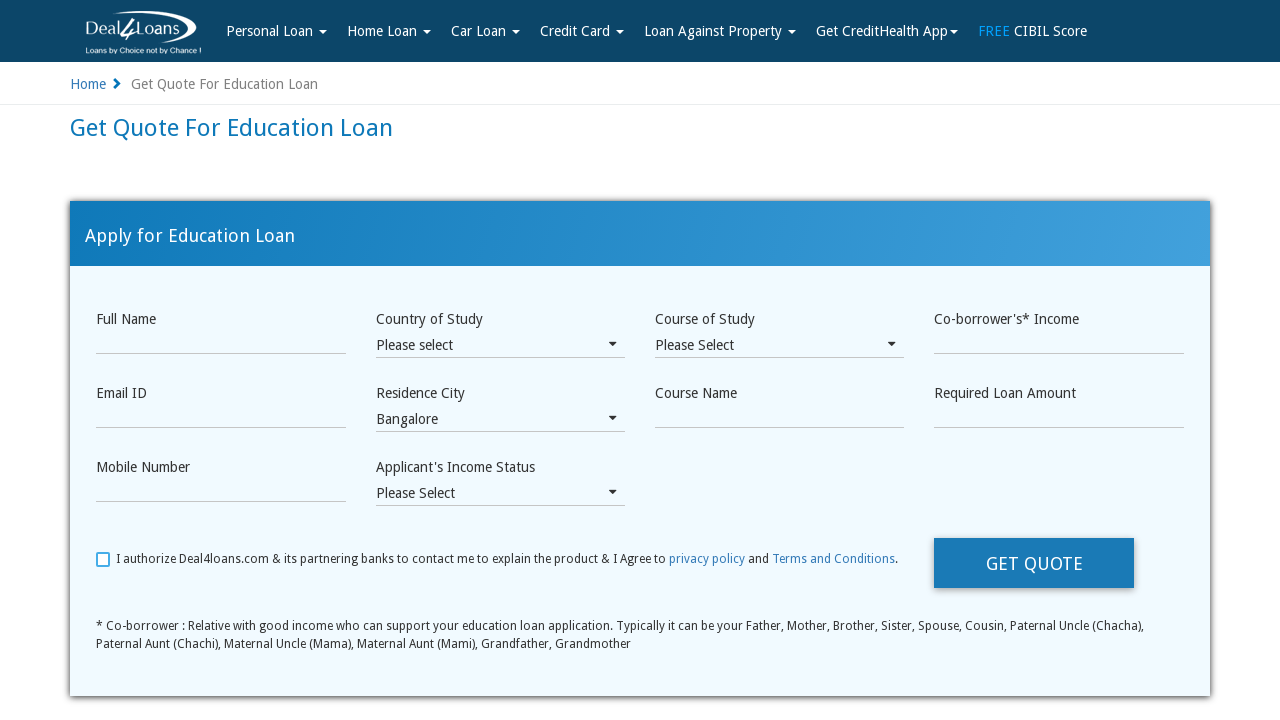

Retrieved current dropdown value
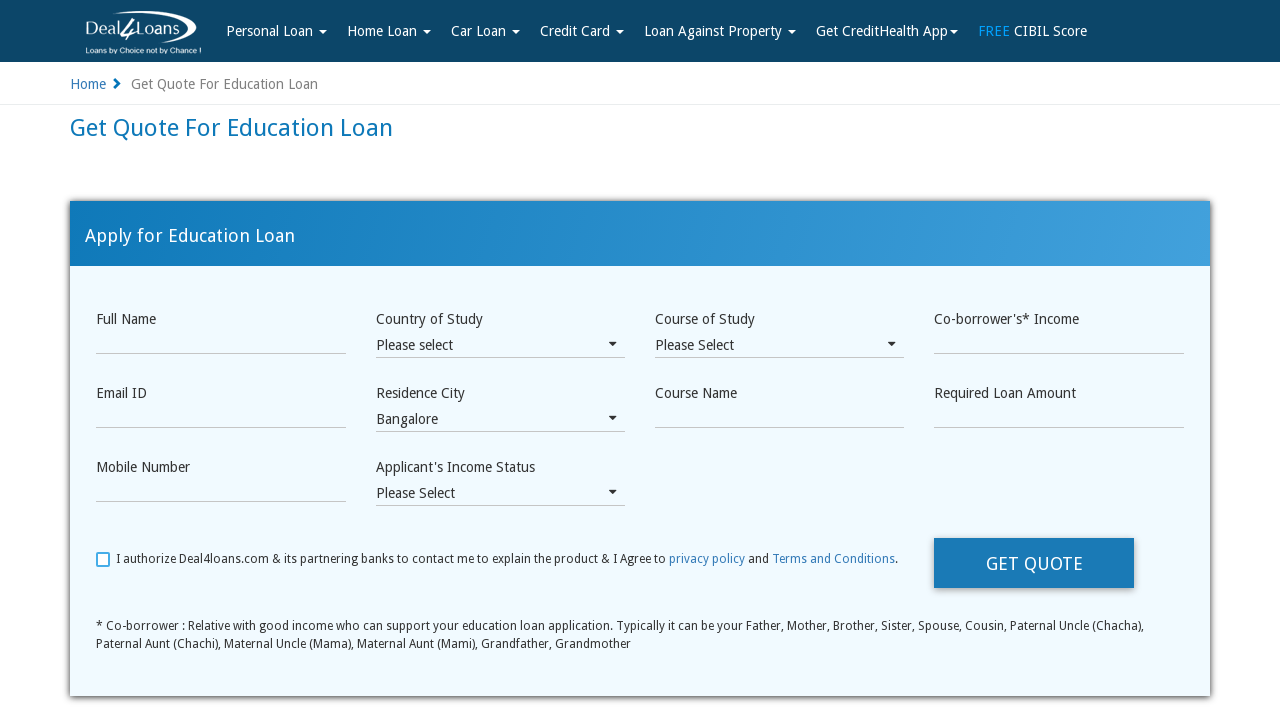

Retrieved currently selected option text
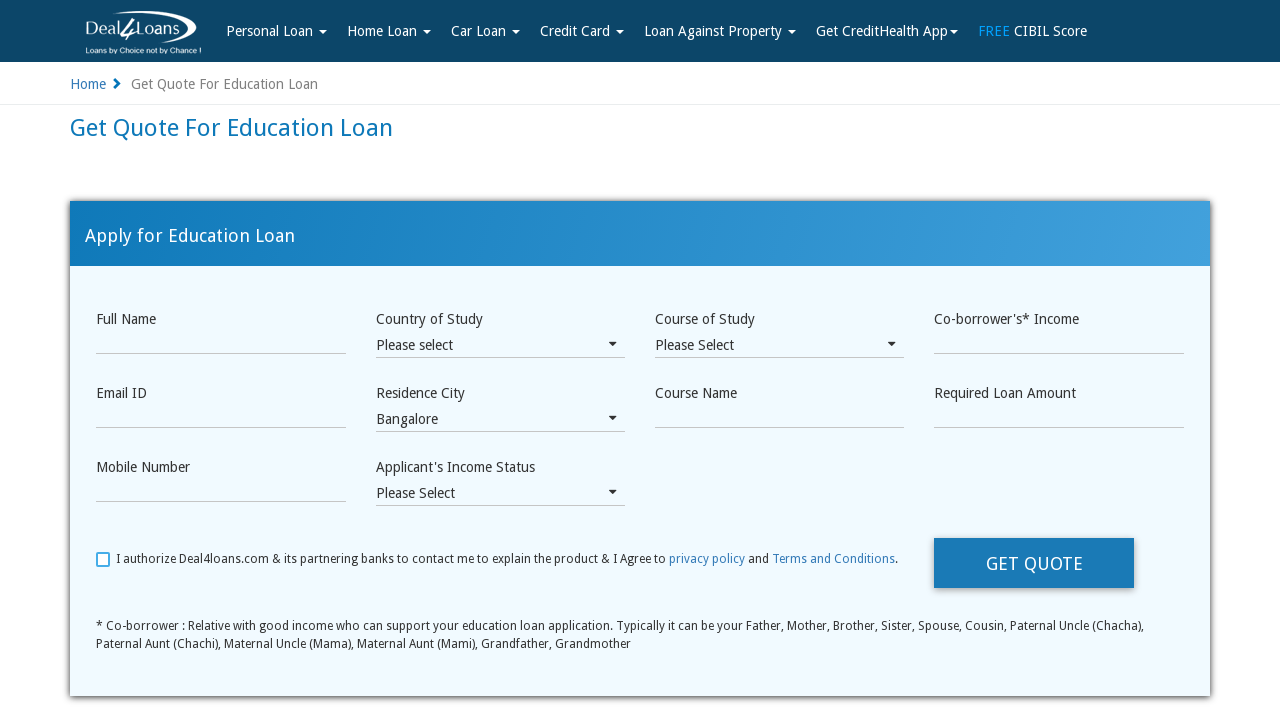

Retrieved all available options in city dropdown
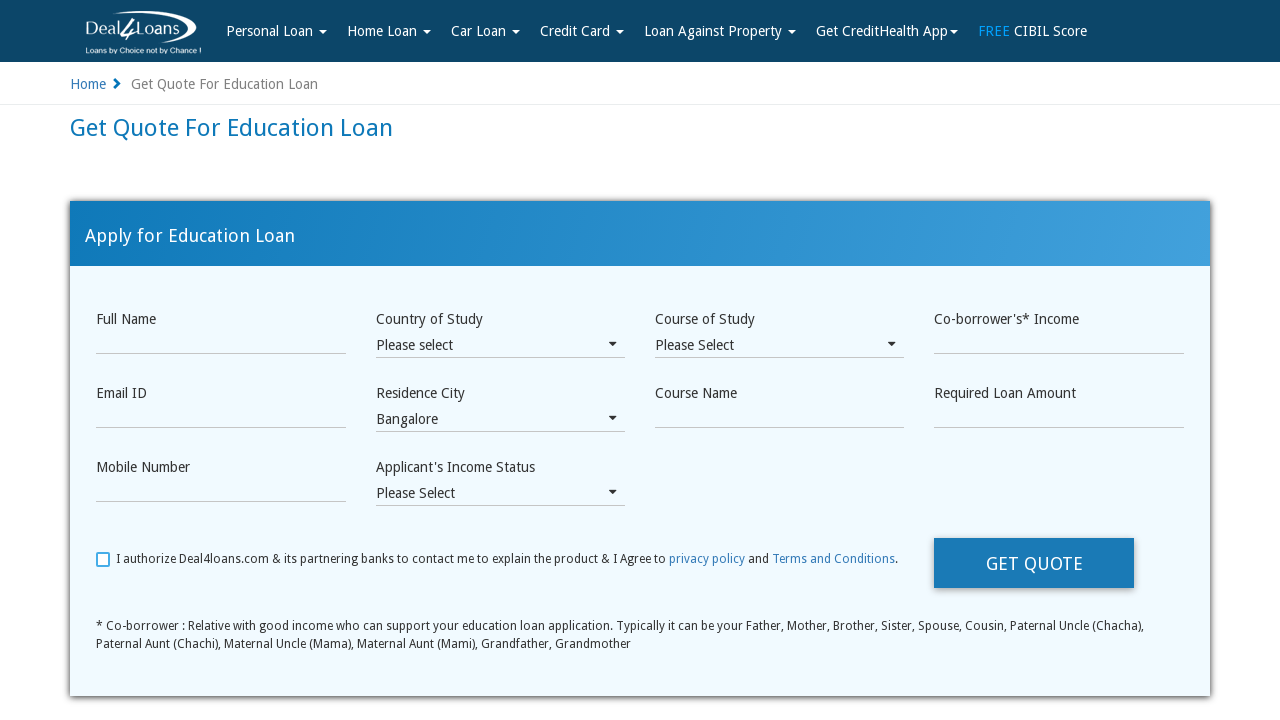

Listed dropdown option: Please Select
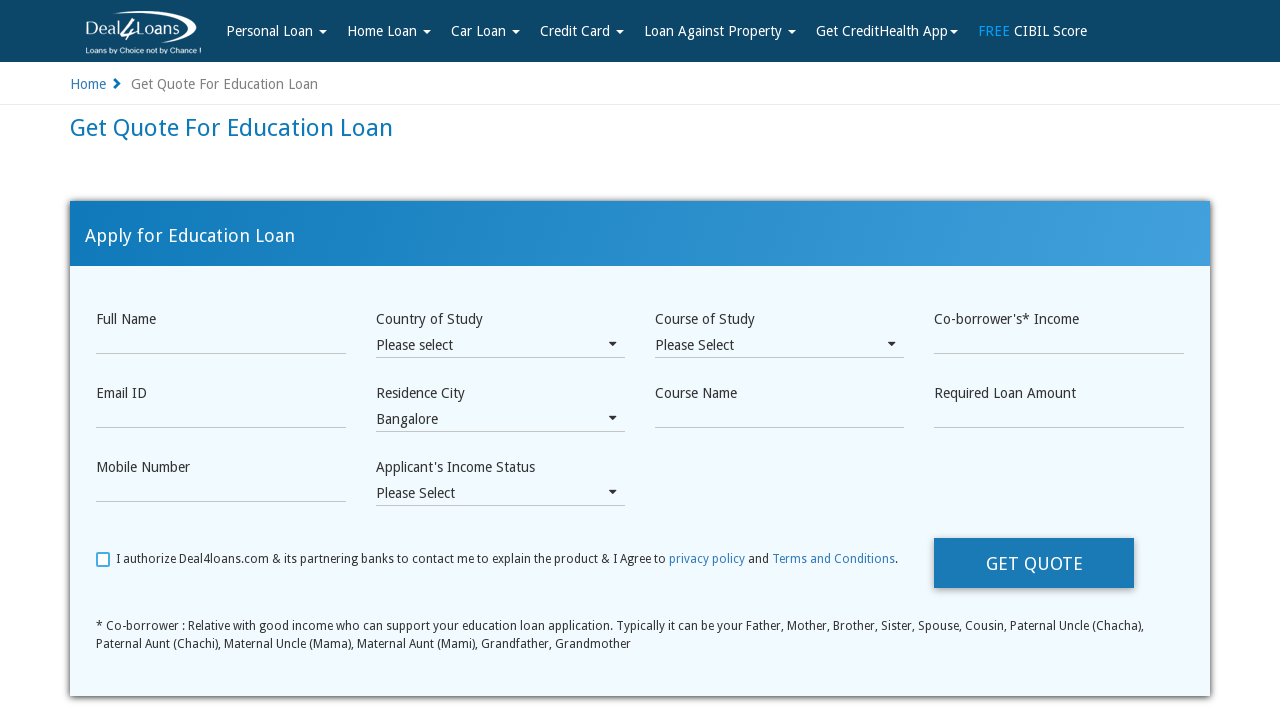

Listed dropdown option: Ahmedabad
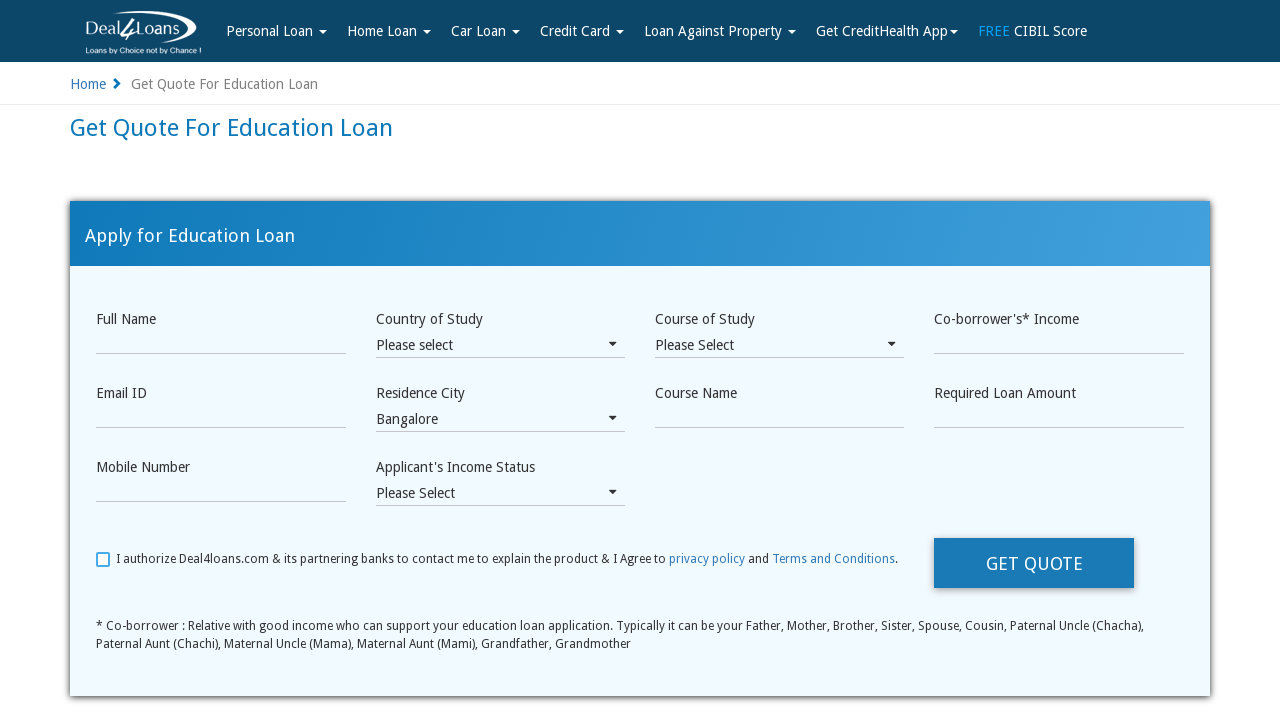

Listed dropdown option: Aurangabad
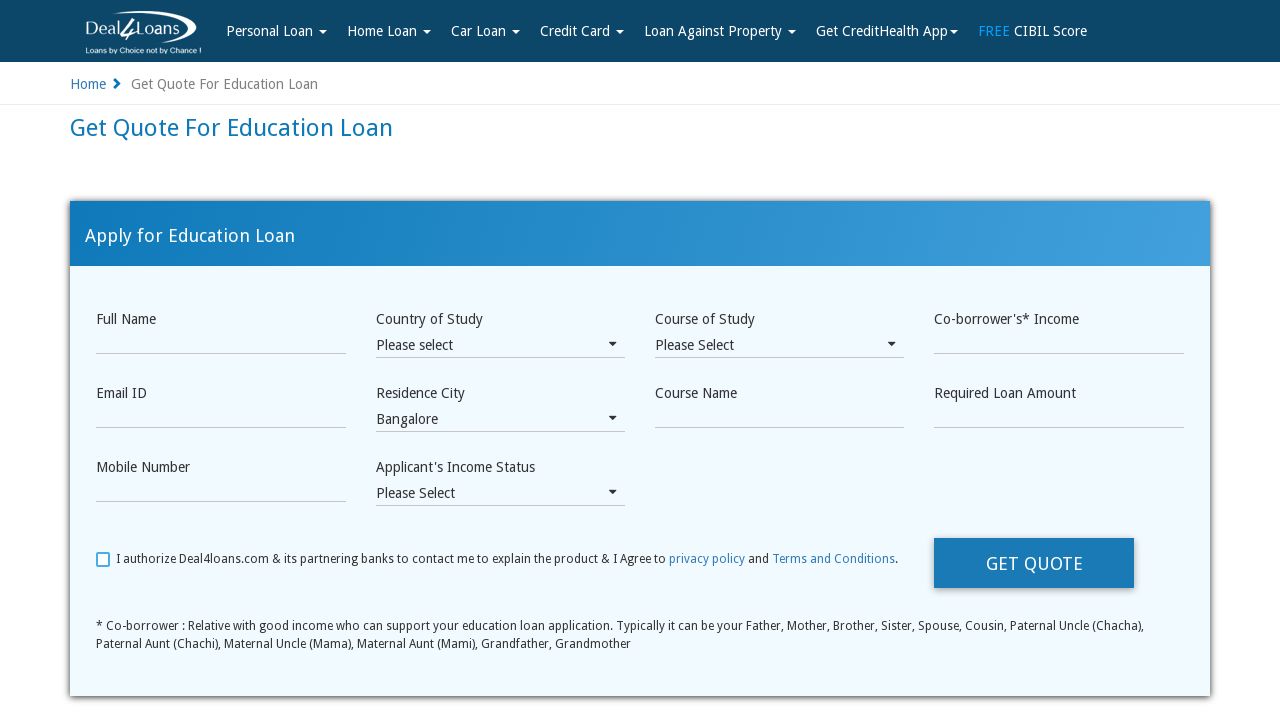

Listed dropdown option: Bangalore
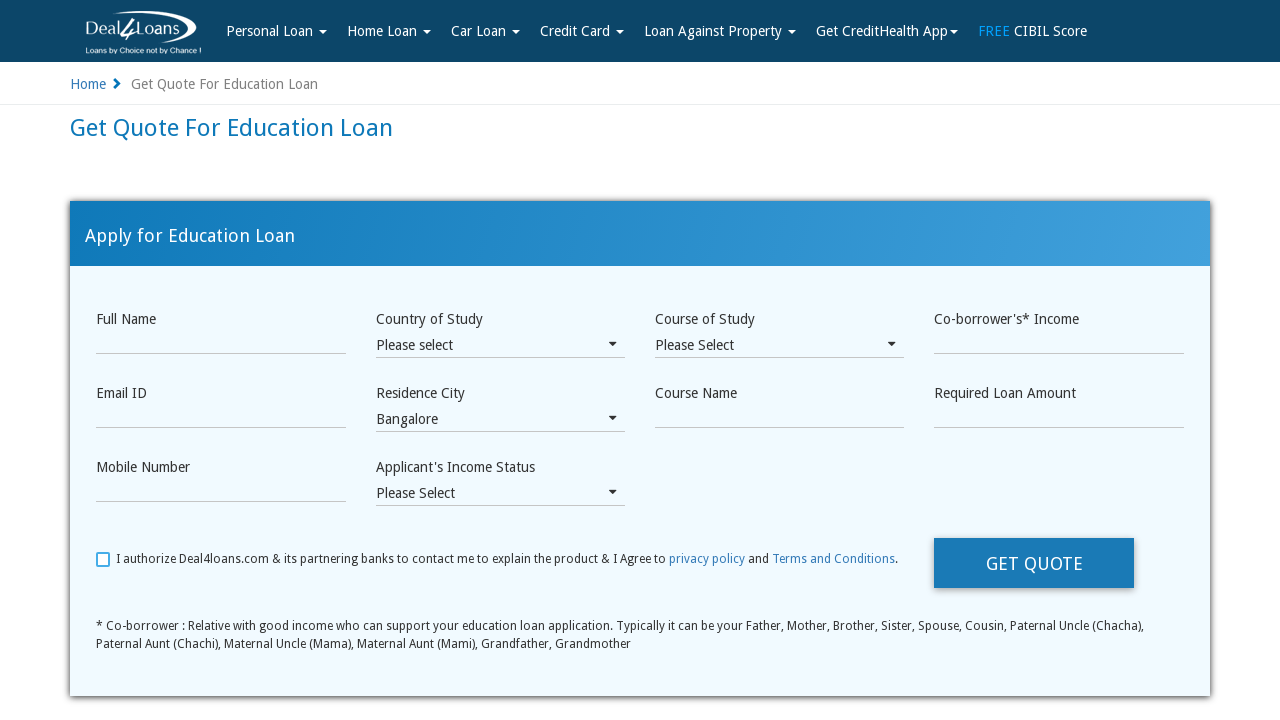

Listed dropdown option: Baroda
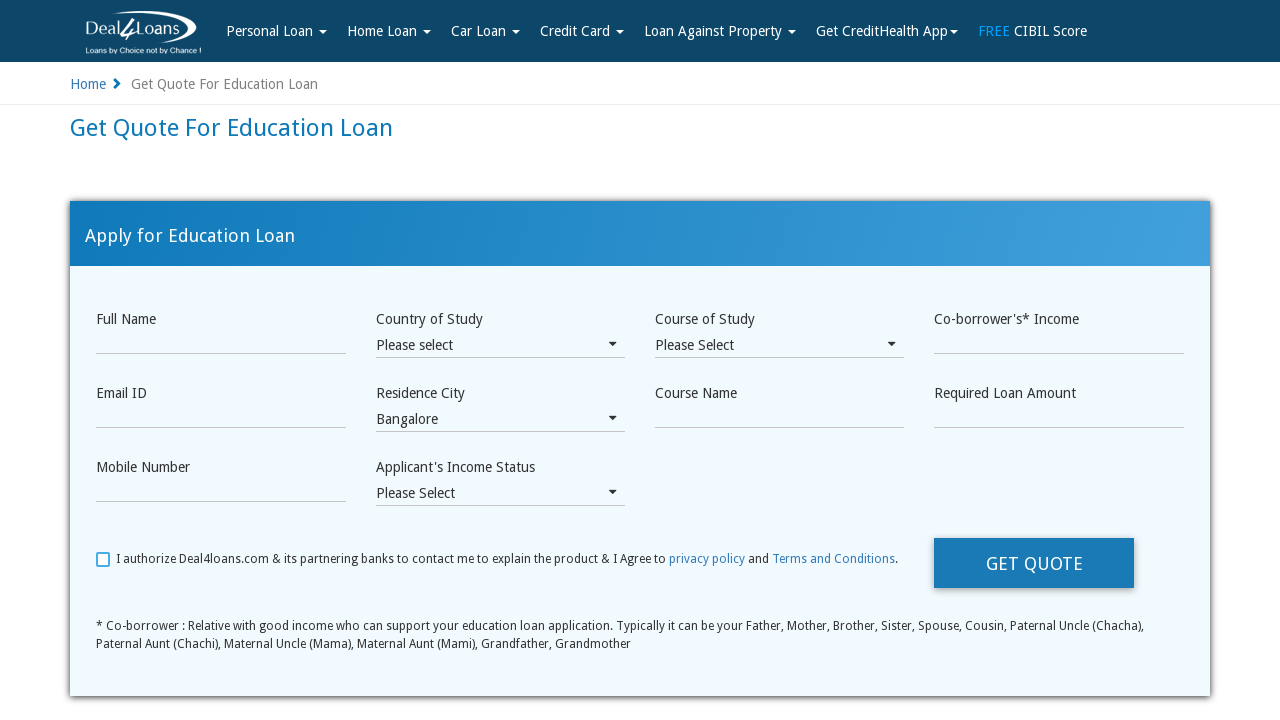

Listed dropdown option: Bhiwadi
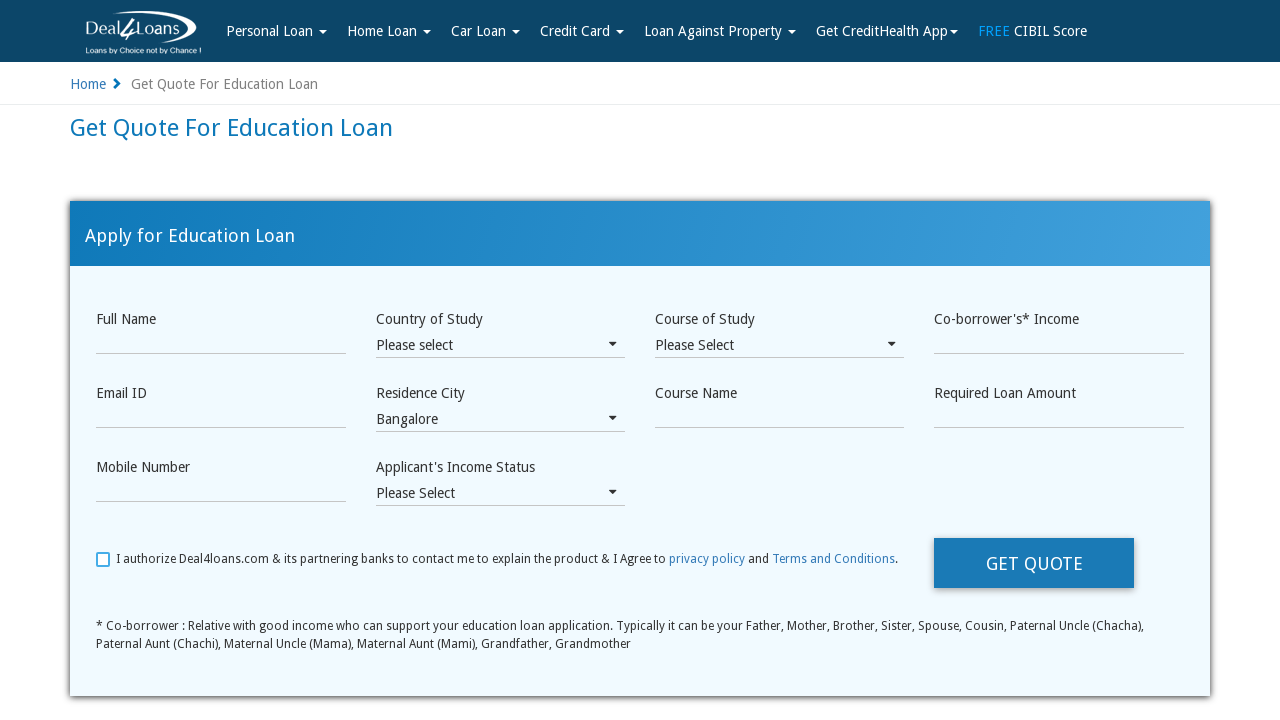

Listed dropdown option: Bhopal
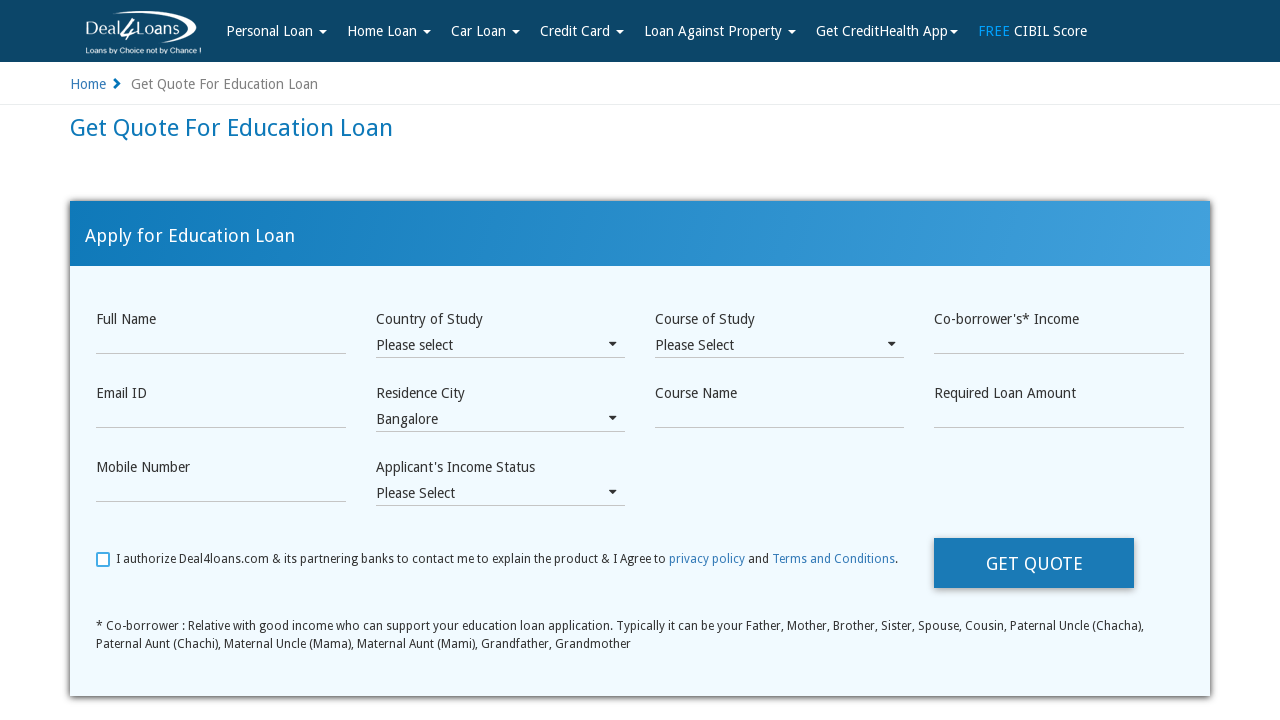

Listed dropdown option: Bhubneshwar
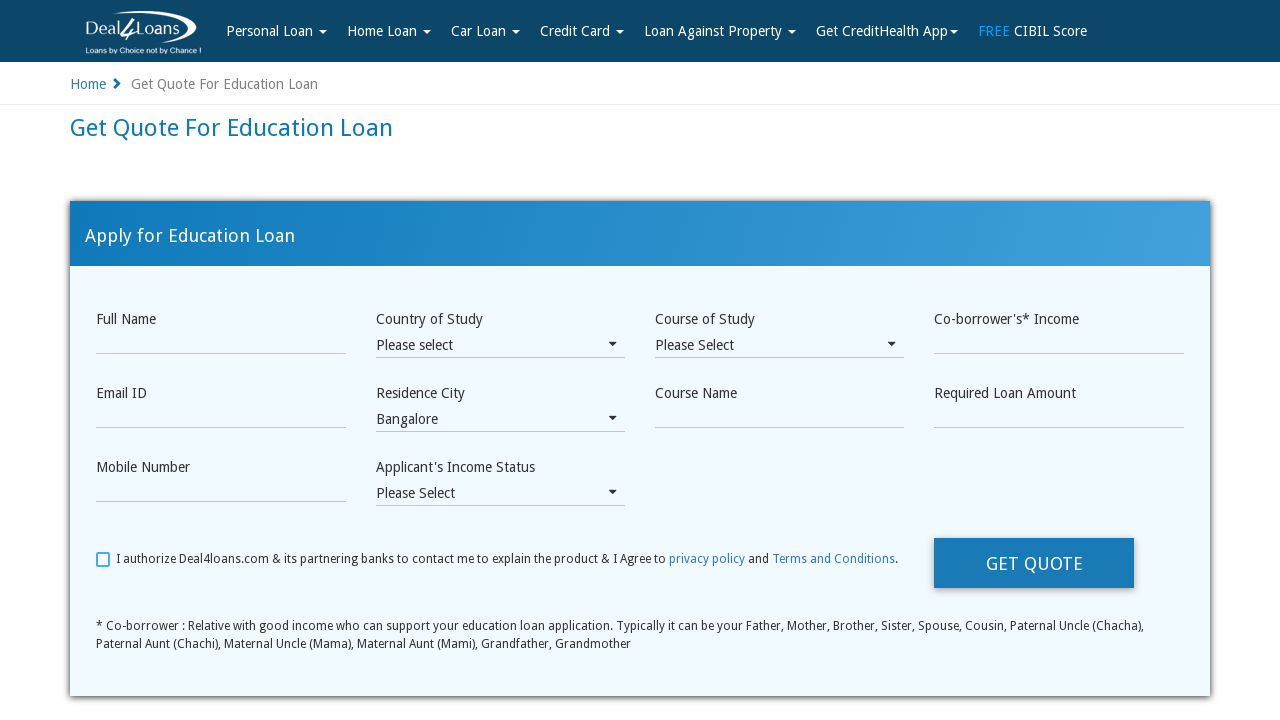

Listed dropdown option: Chandigarh
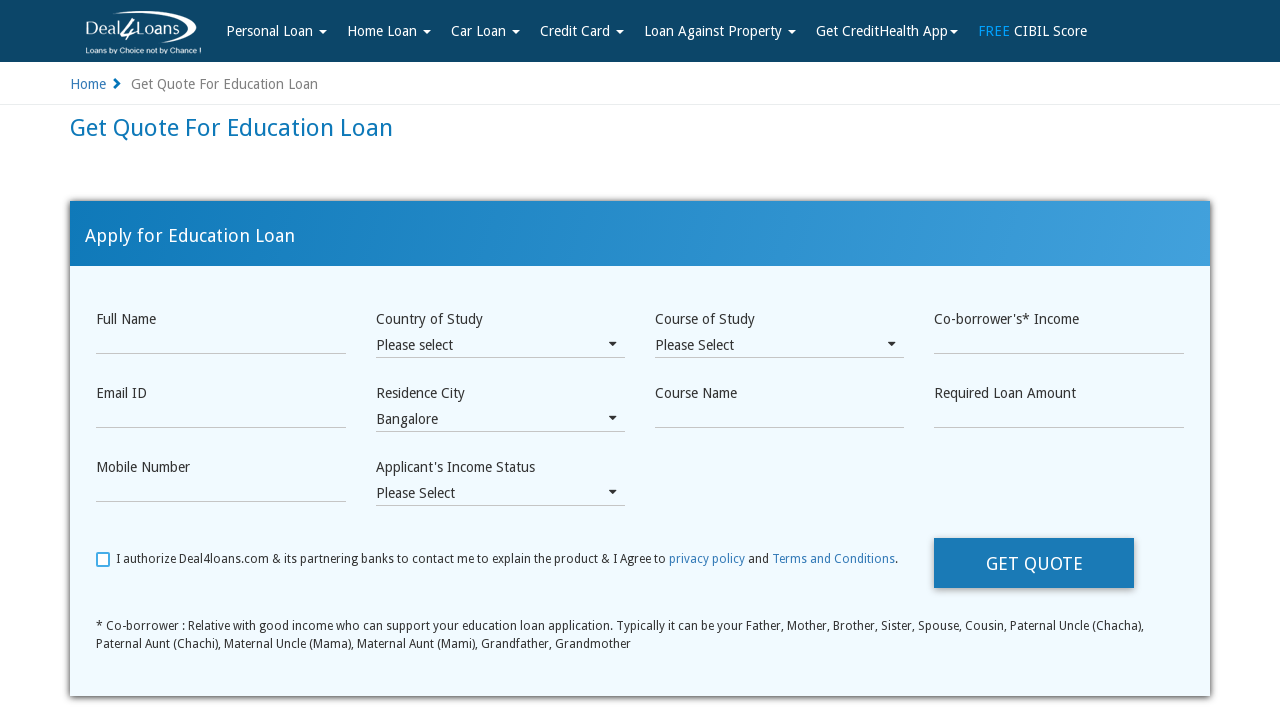

Listed dropdown option: Chennai
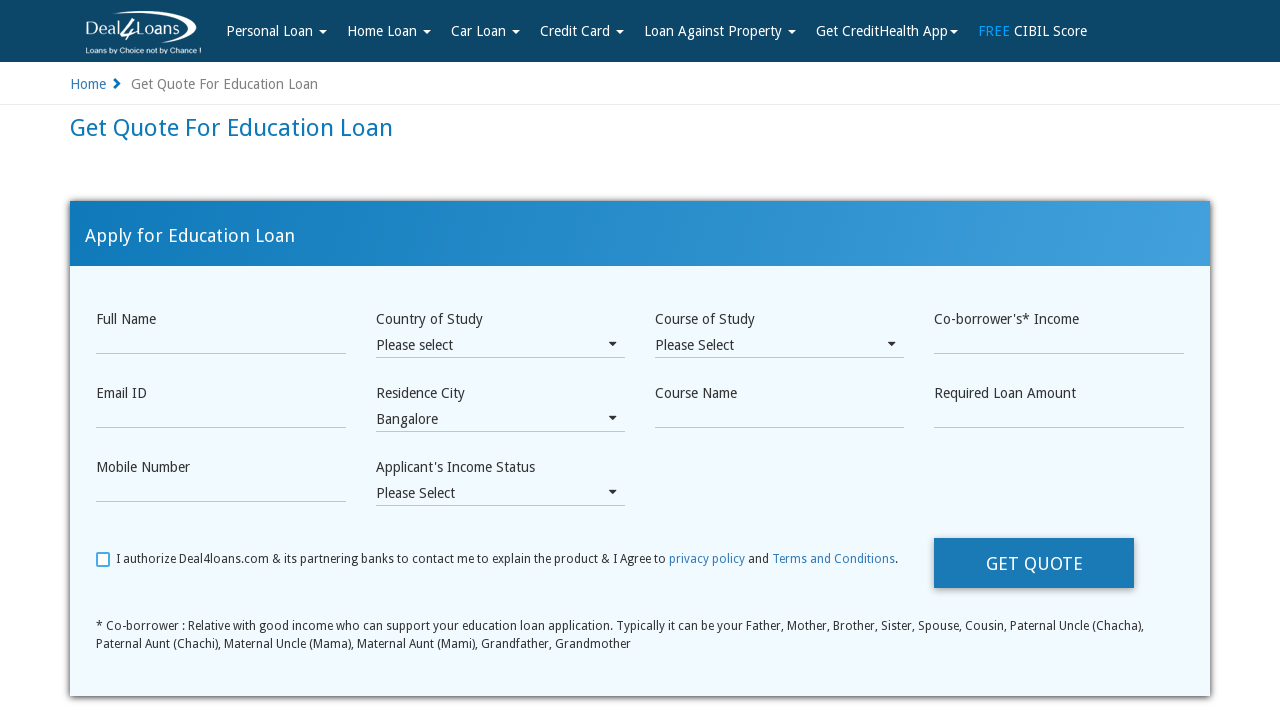

Listed dropdown option: Cochin
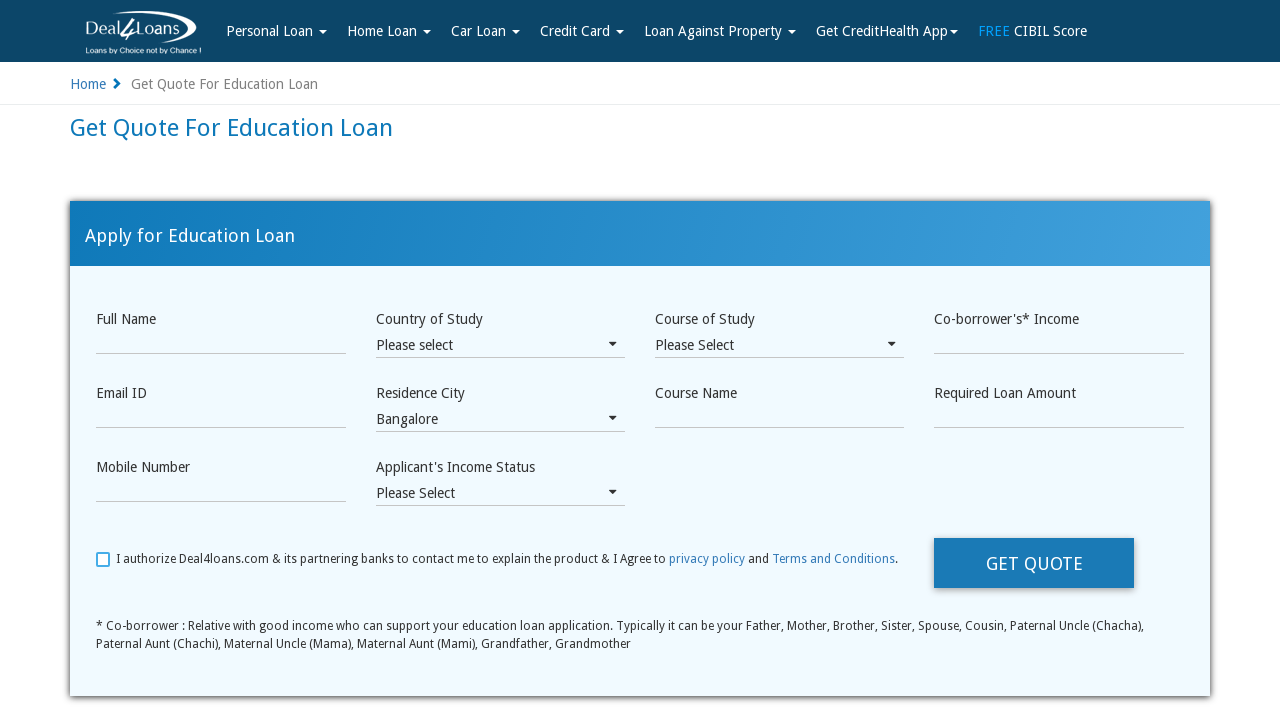

Listed dropdown option: Coimbatore
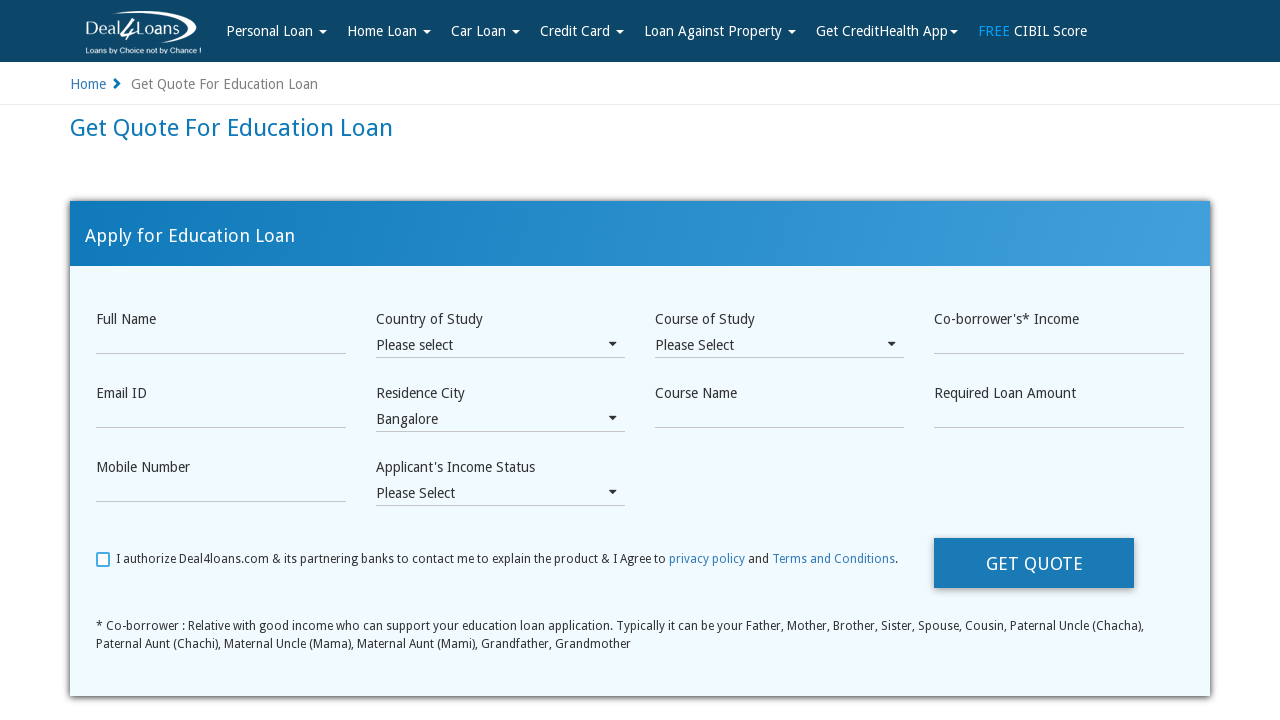

Listed dropdown option: Cuttack
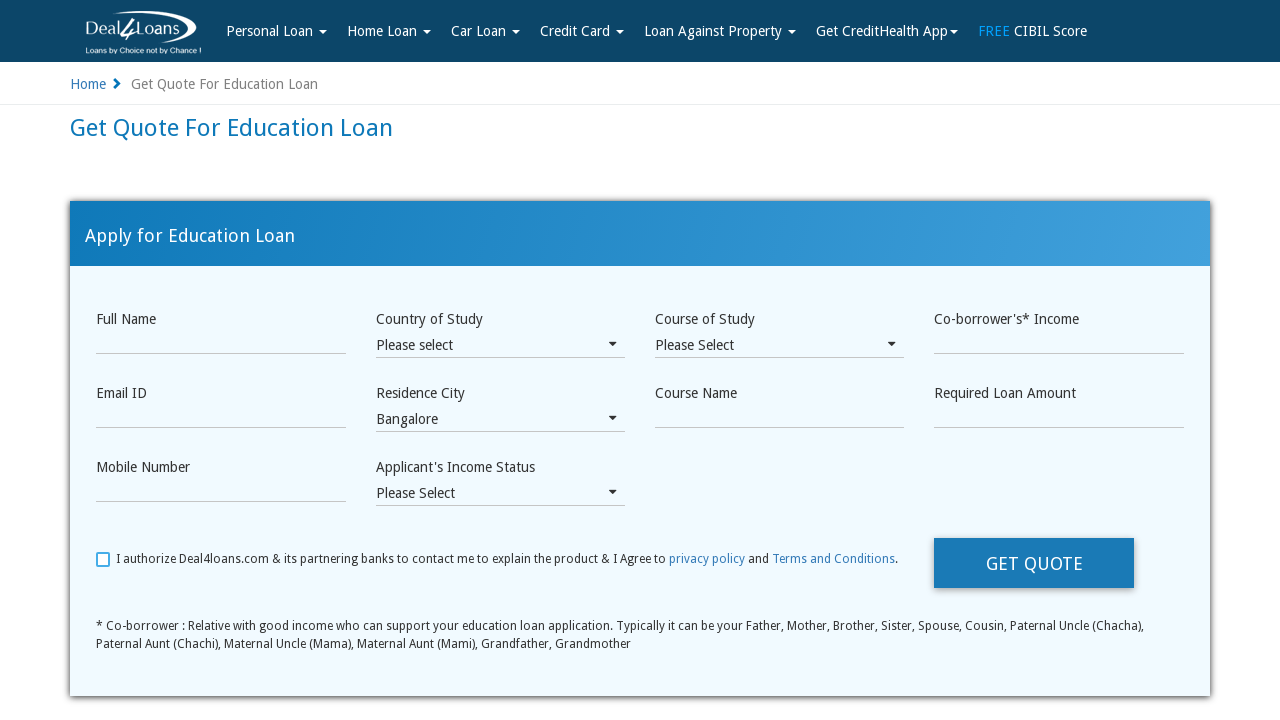

Listed dropdown option: Dehradun
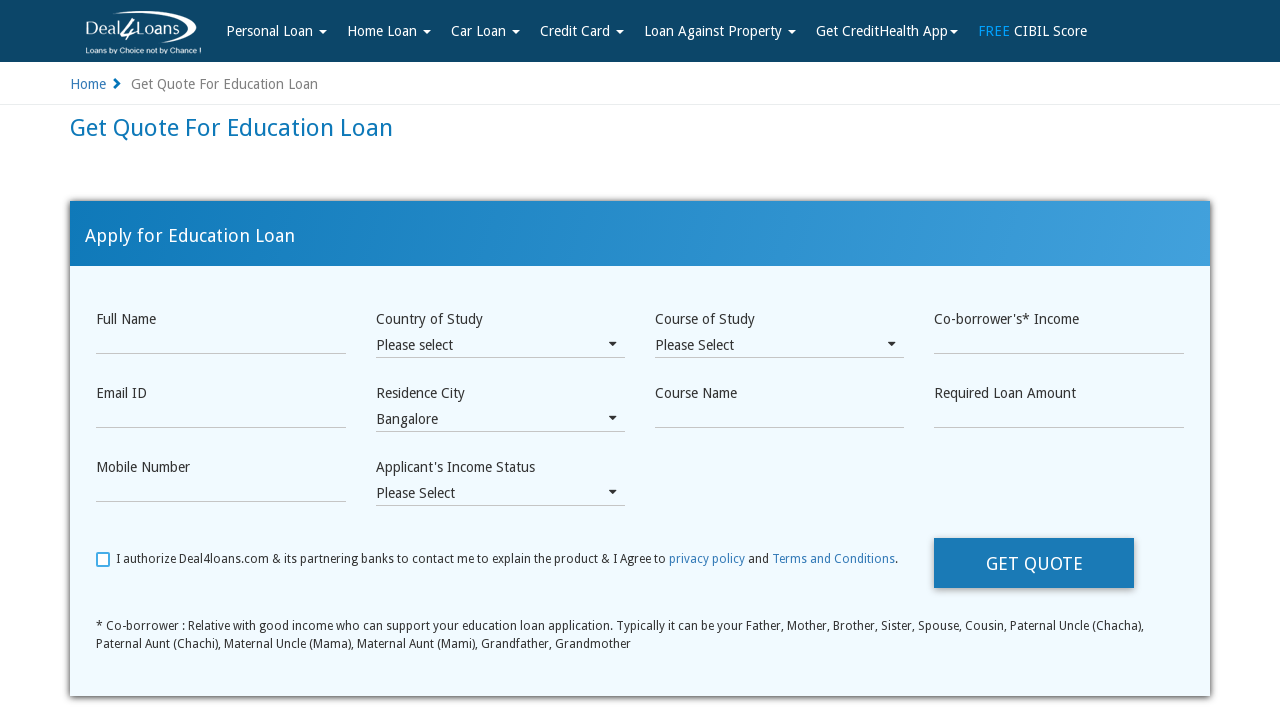

Listed dropdown option: Delhi
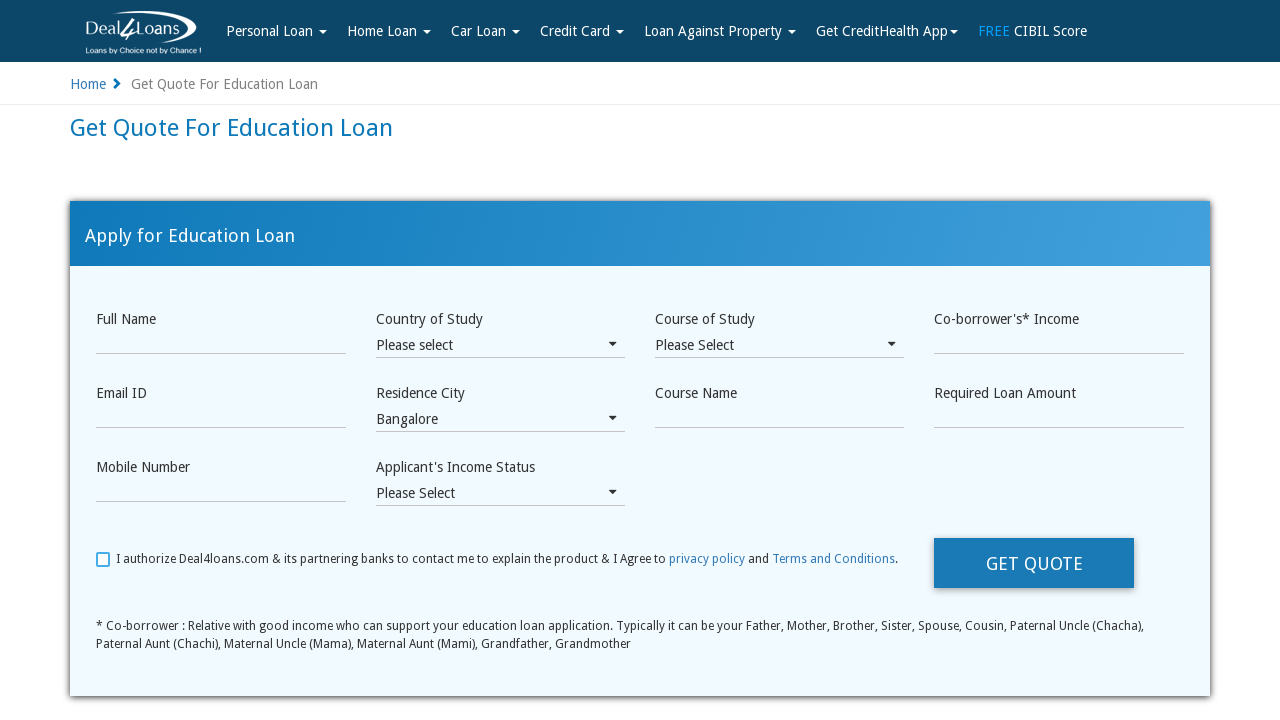

Listed dropdown option: Faridabad
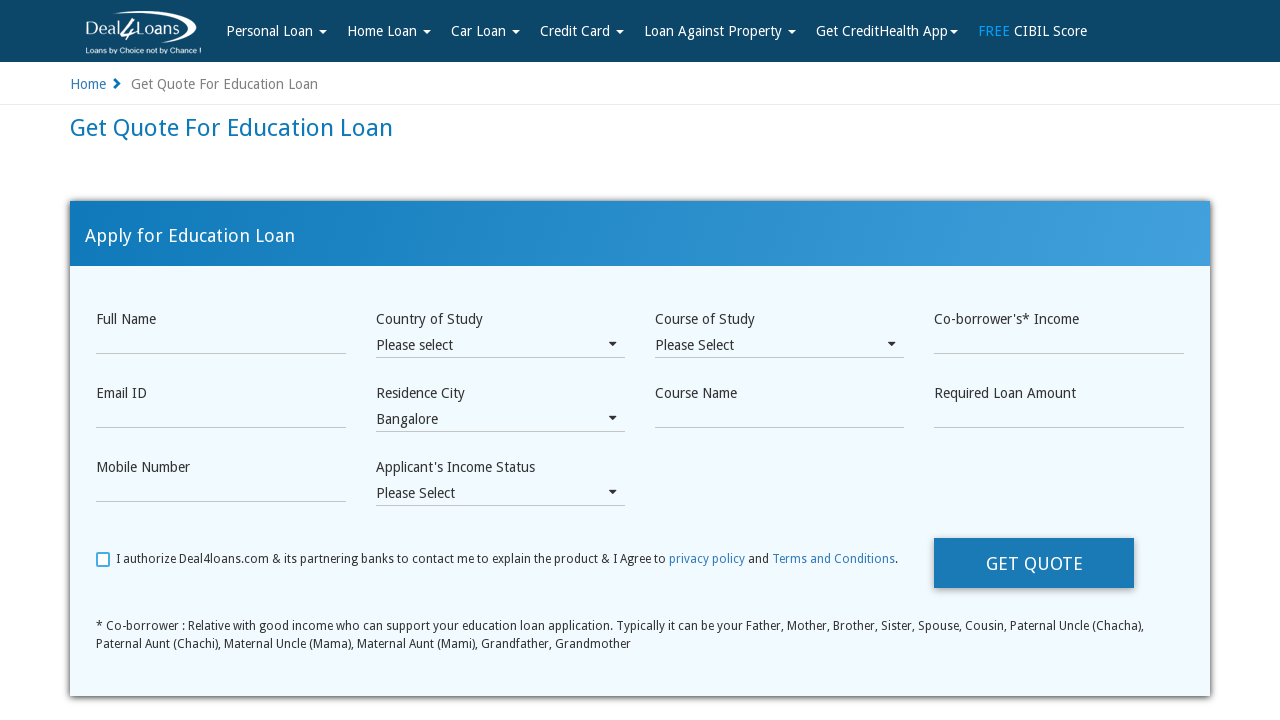

Listed dropdown option: Gaziabad
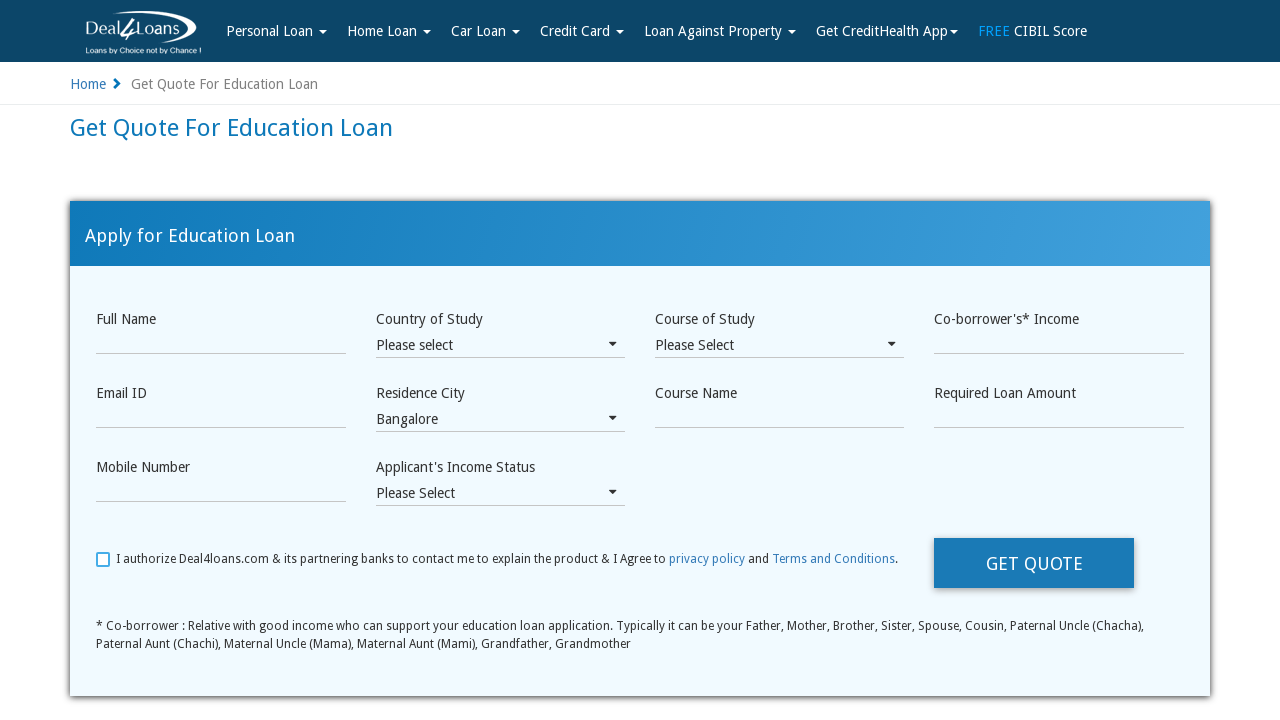

Listed dropdown option: Gurgaon
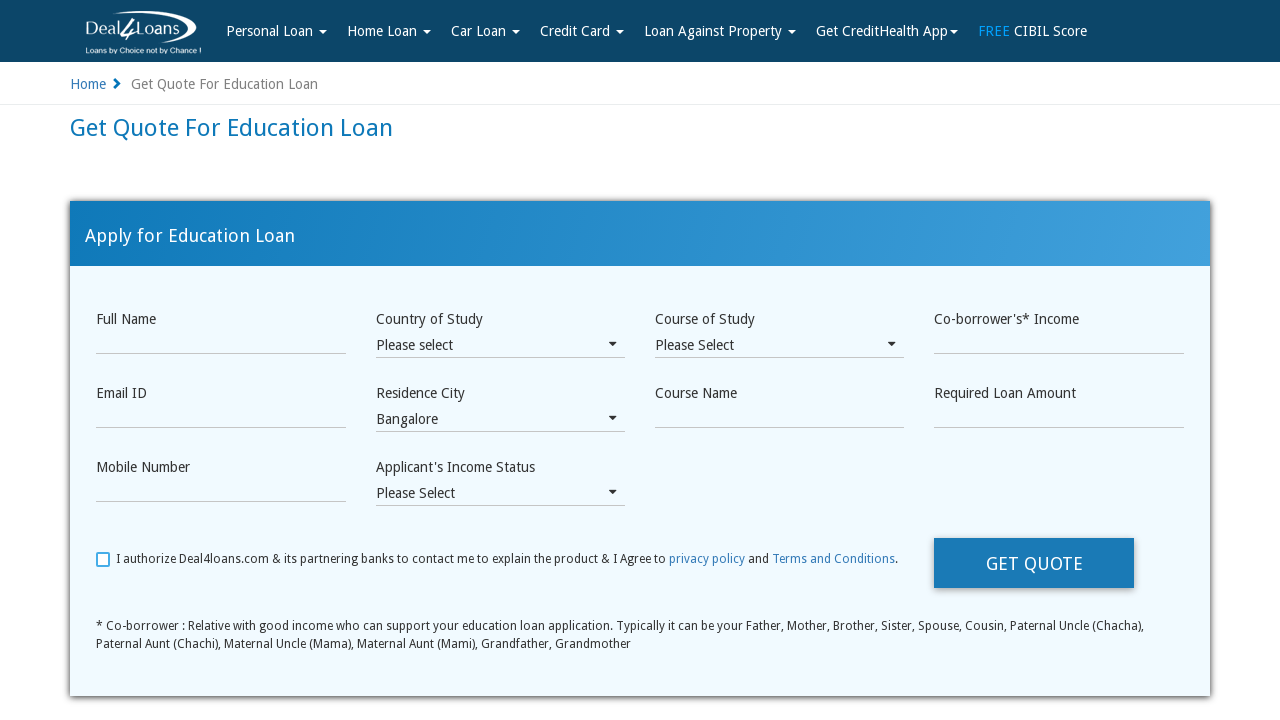

Listed dropdown option: Guwahati
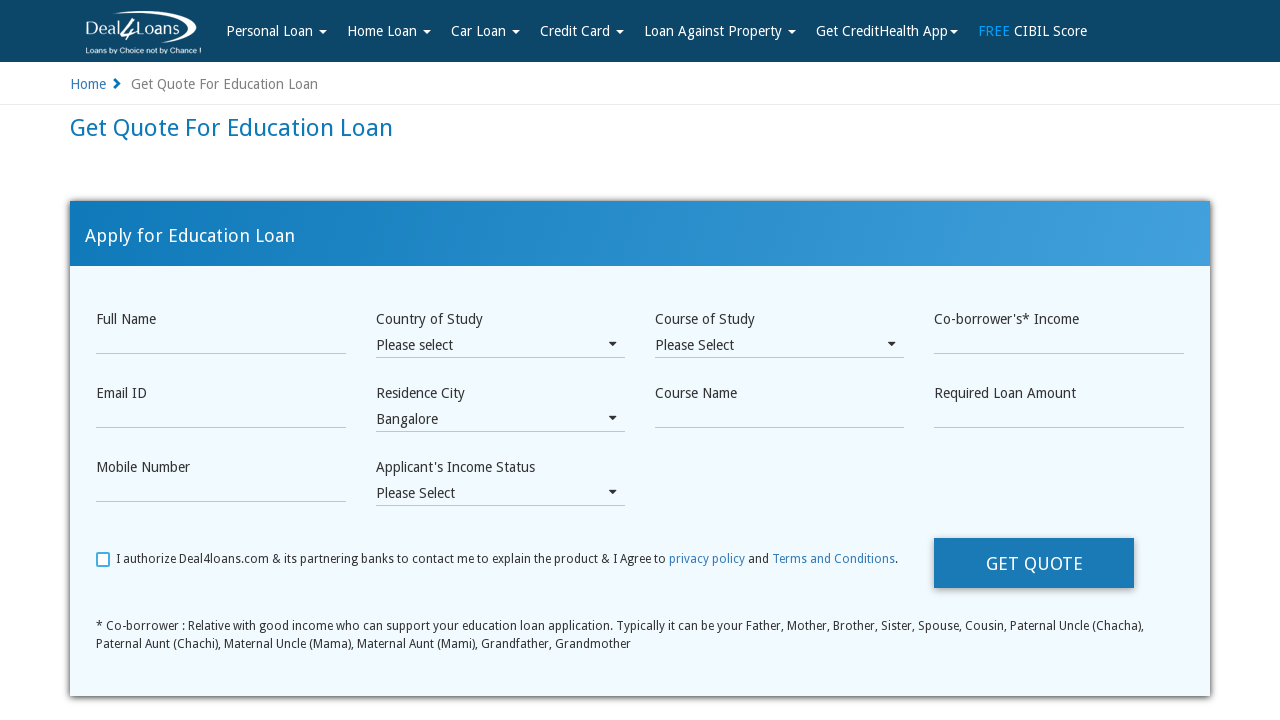

Listed dropdown option: Hosur
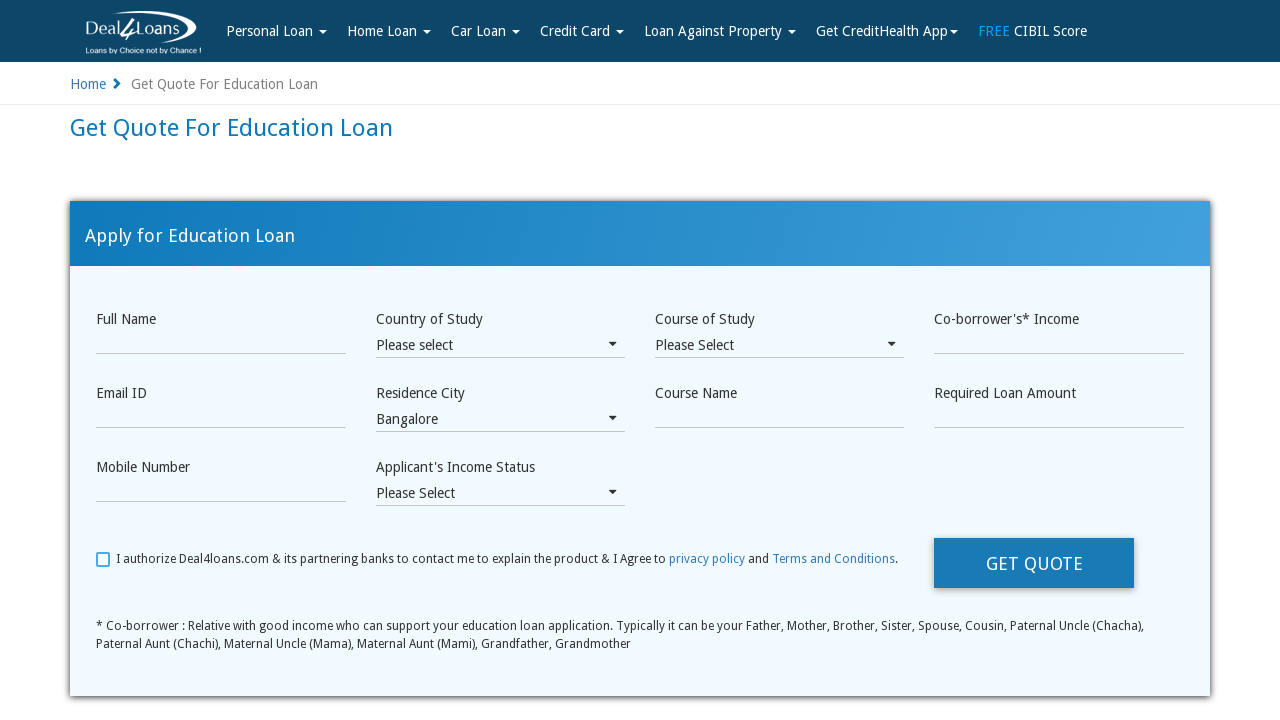

Listed dropdown option: Hyderabad
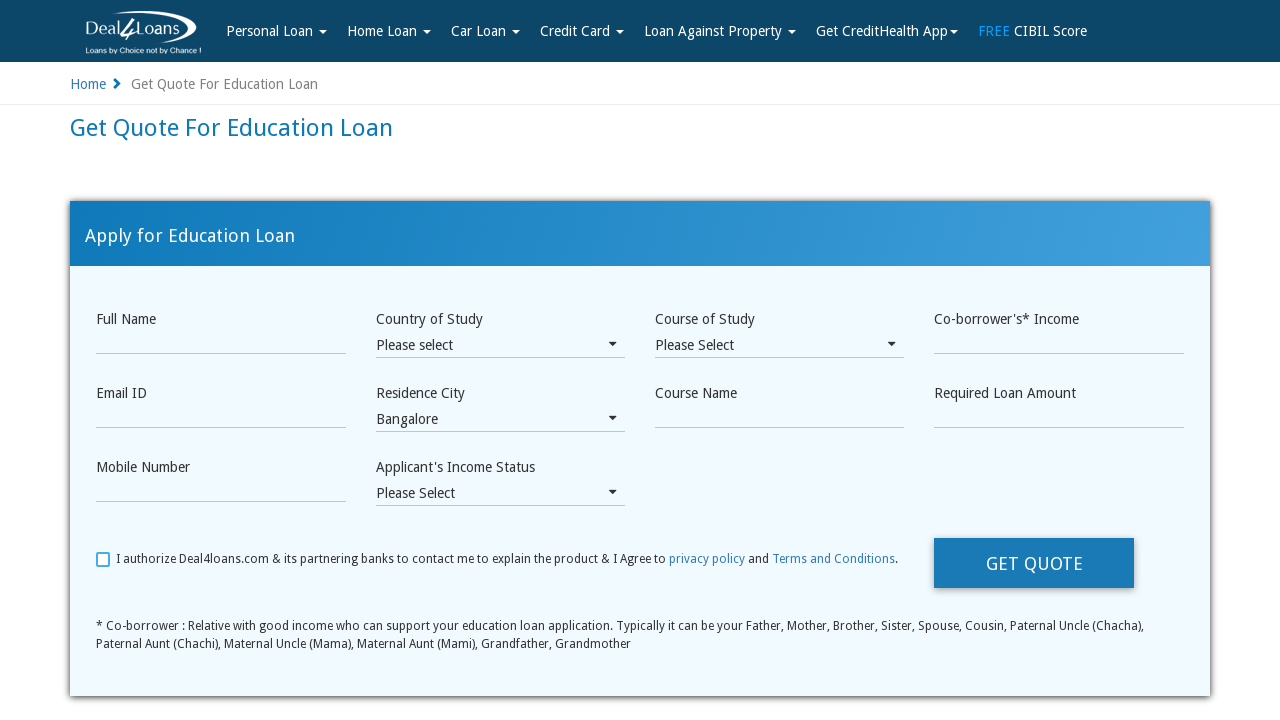

Listed dropdown option: Indore
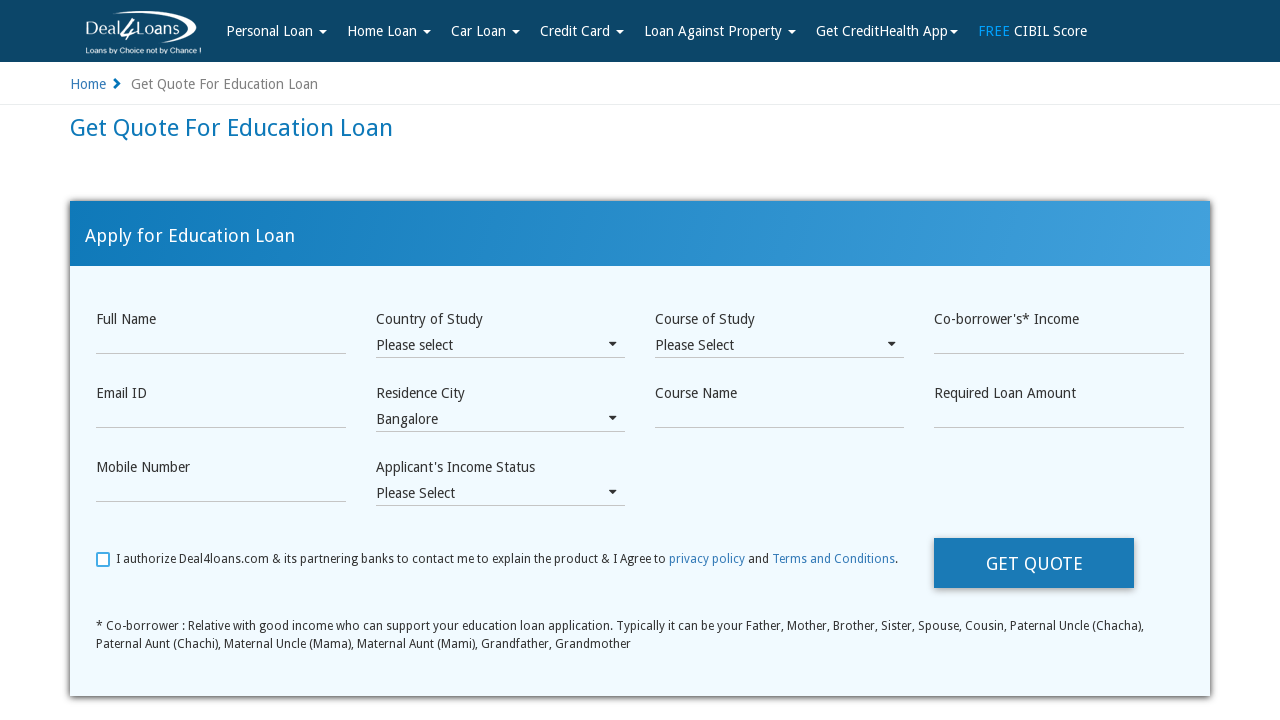

Listed dropdown option: Jabalpur
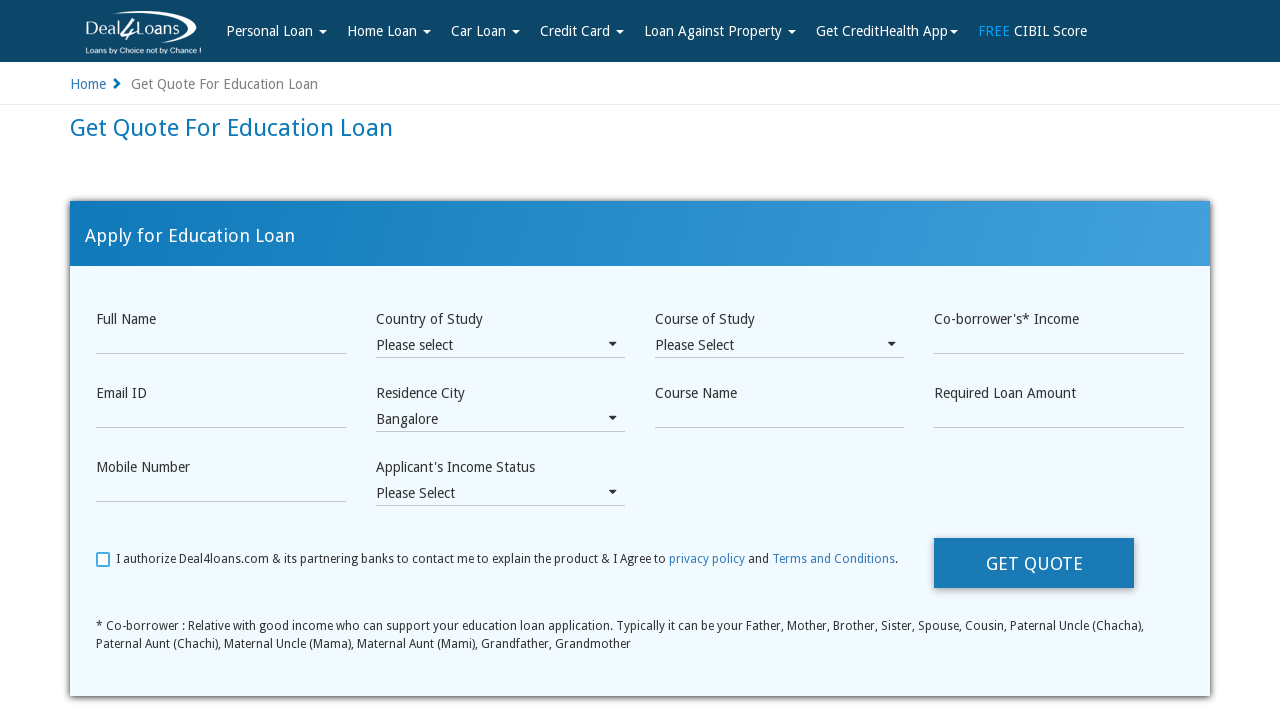

Listed dropdown option: Jaipur
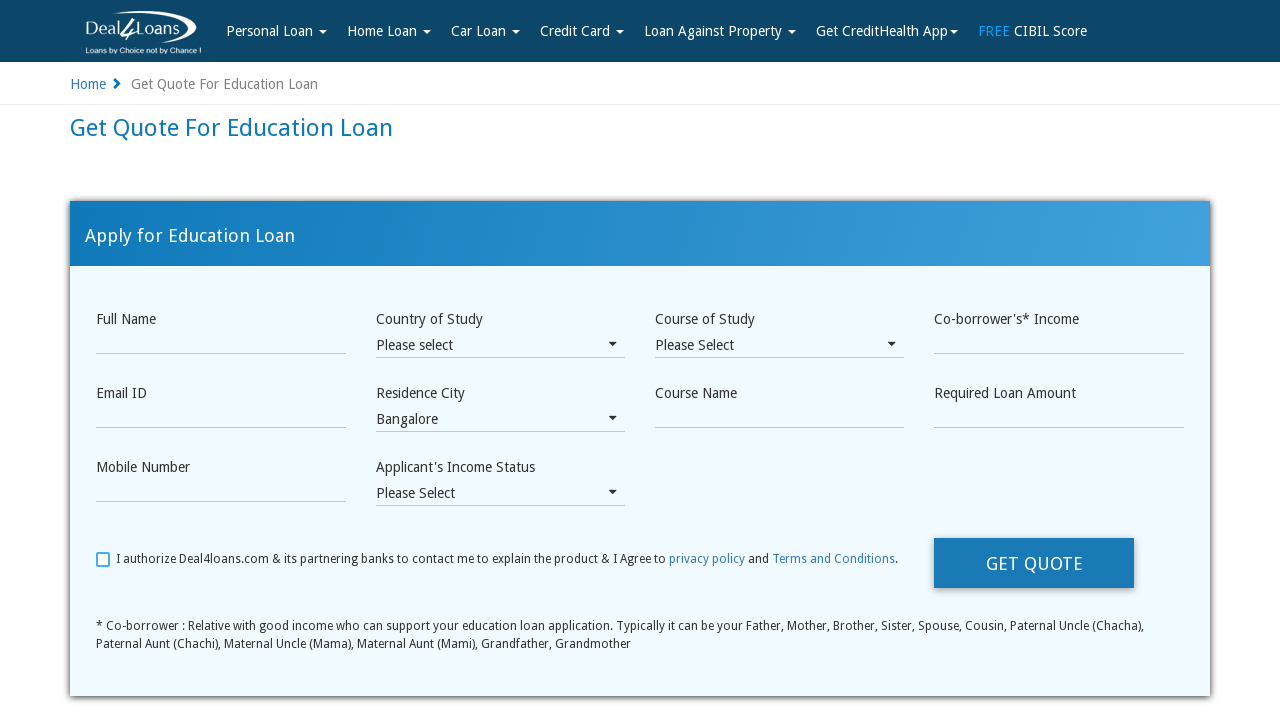

Listed dropdown option: Jamshedpur
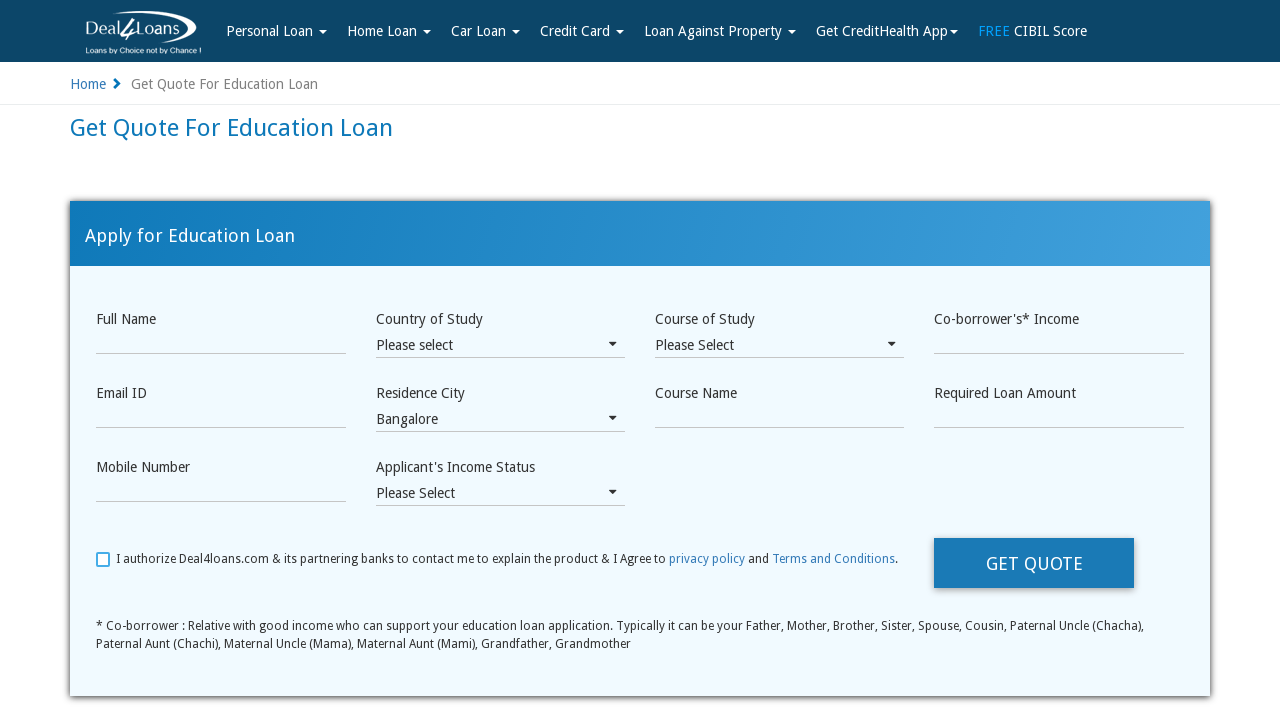

Listed dropdown option: Kanpur
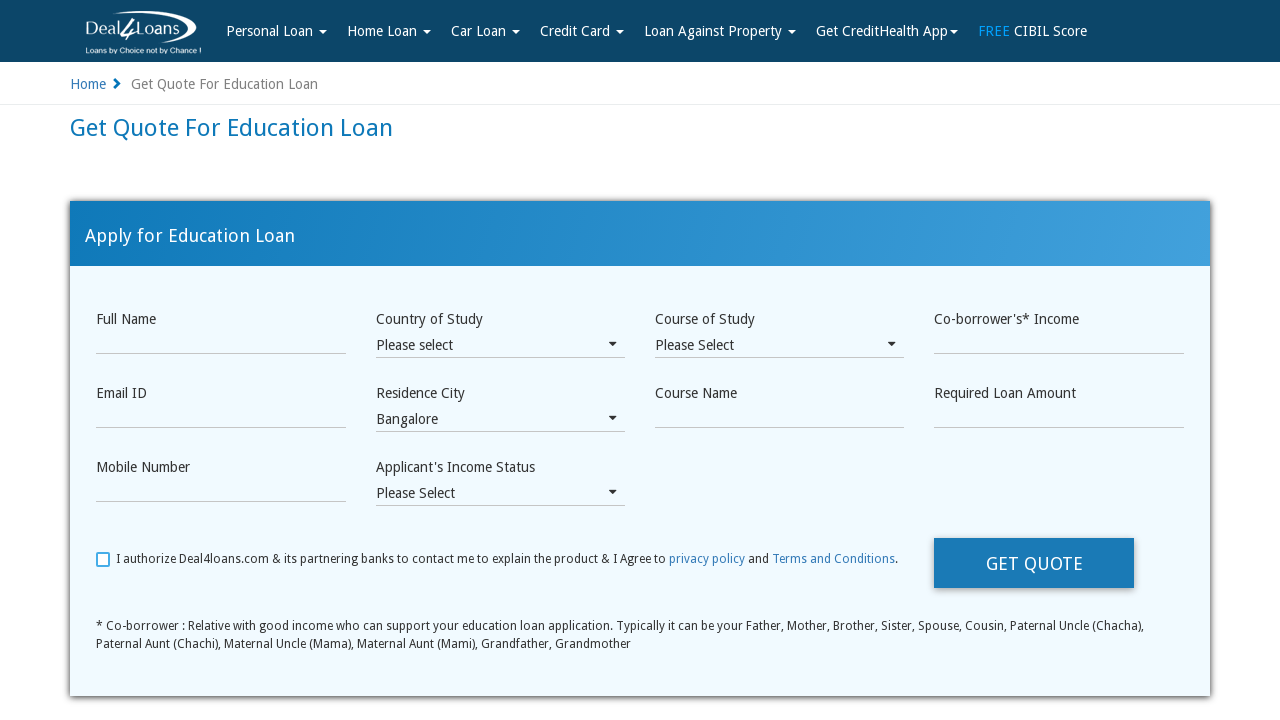

Listed dropdown option: Kochi
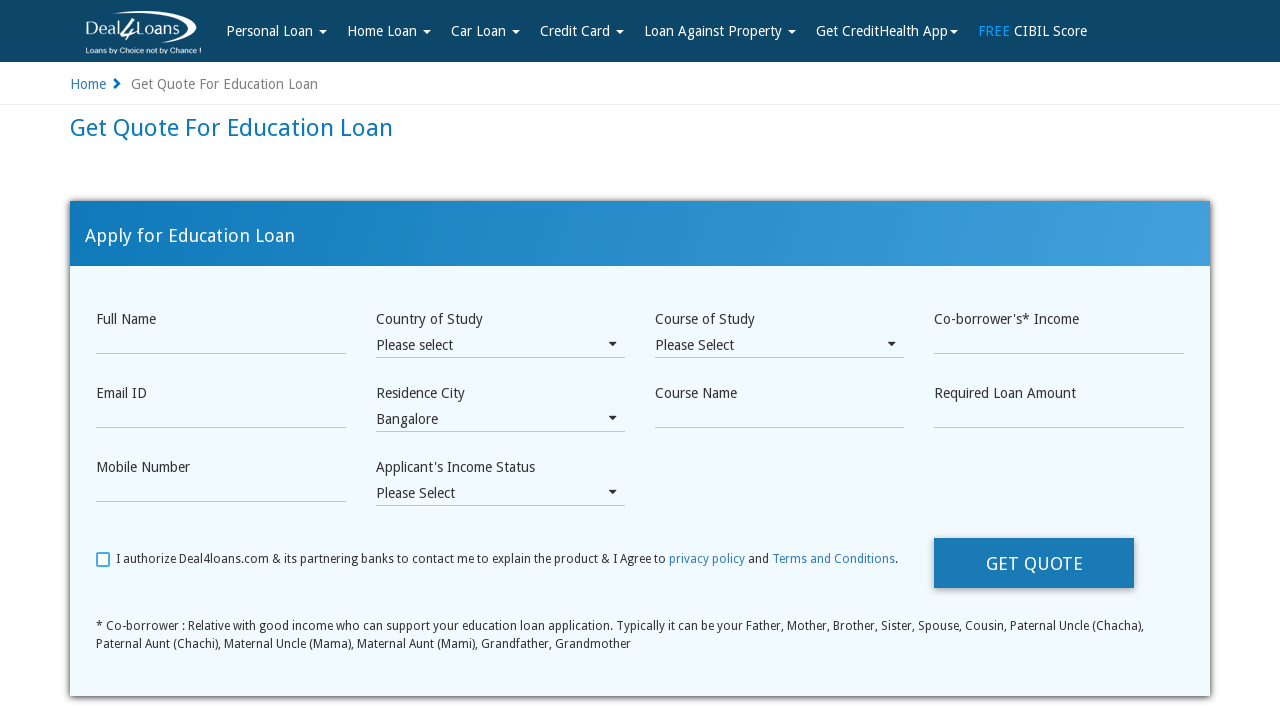

Listed dropdown option: Kolkata
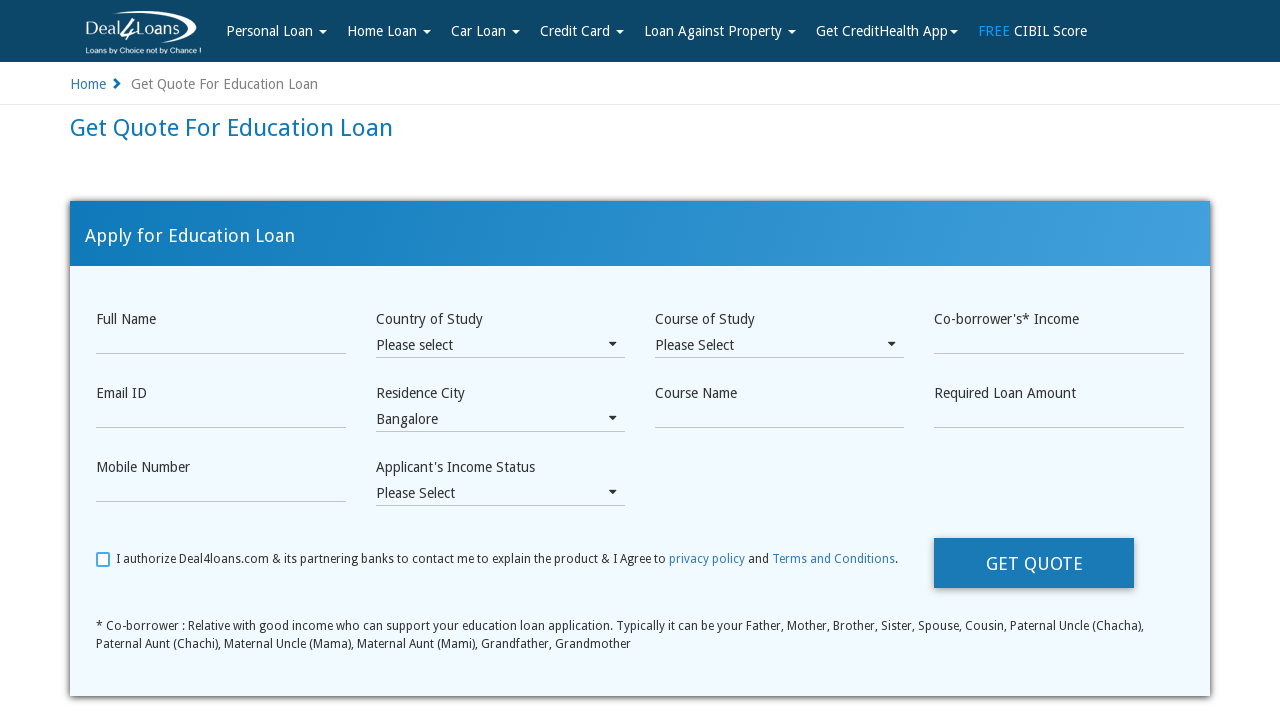

Listed dropdown option: Lucknow
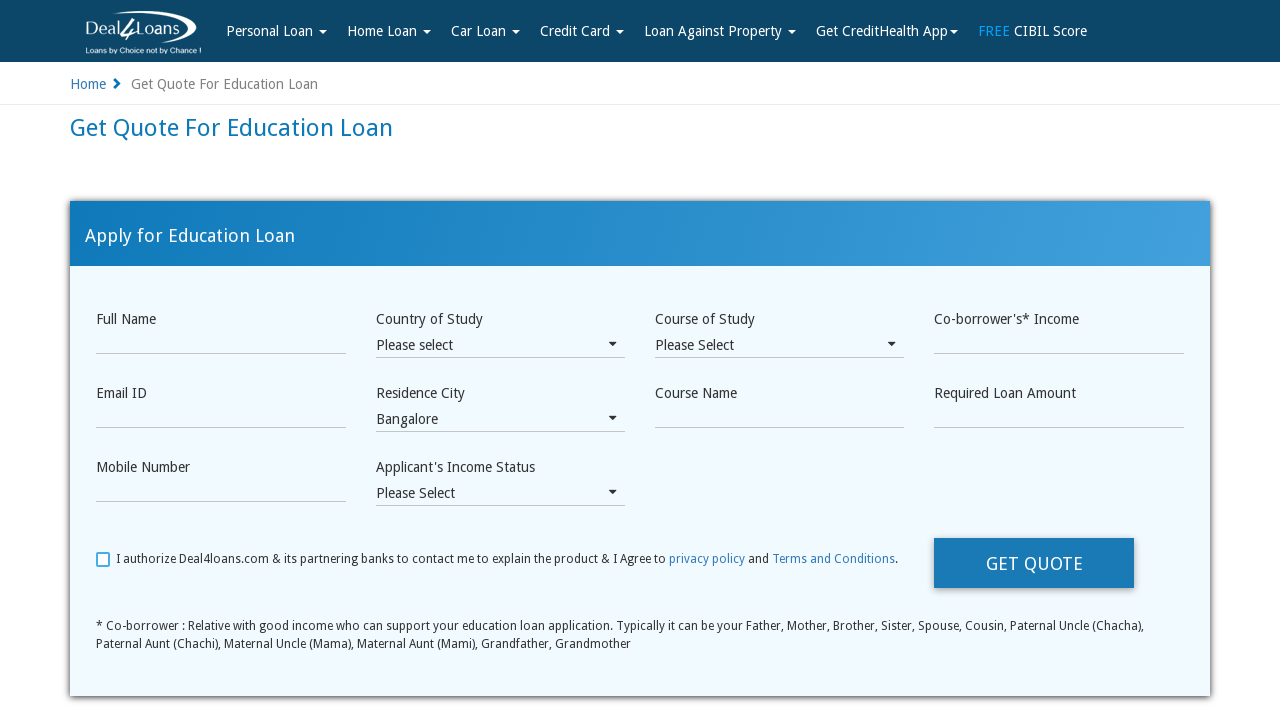

Listed dropdown option: Ludhiana
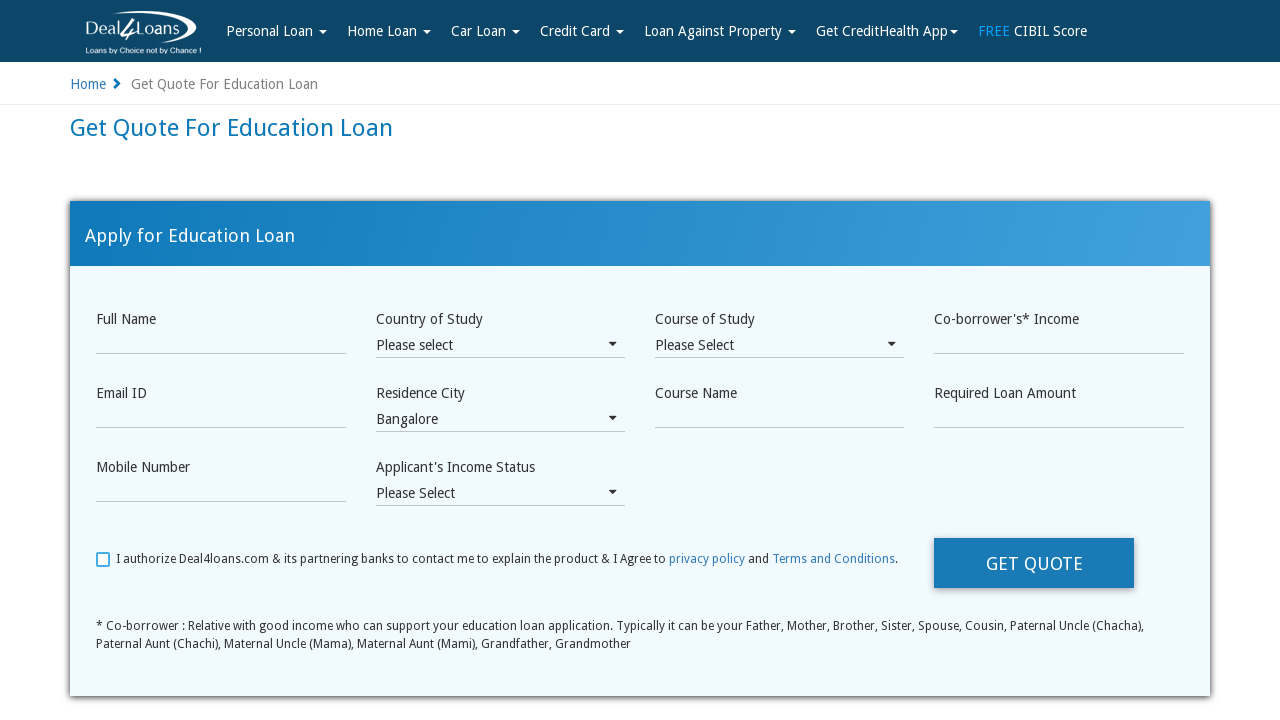

Listed dropdown option: Madurai
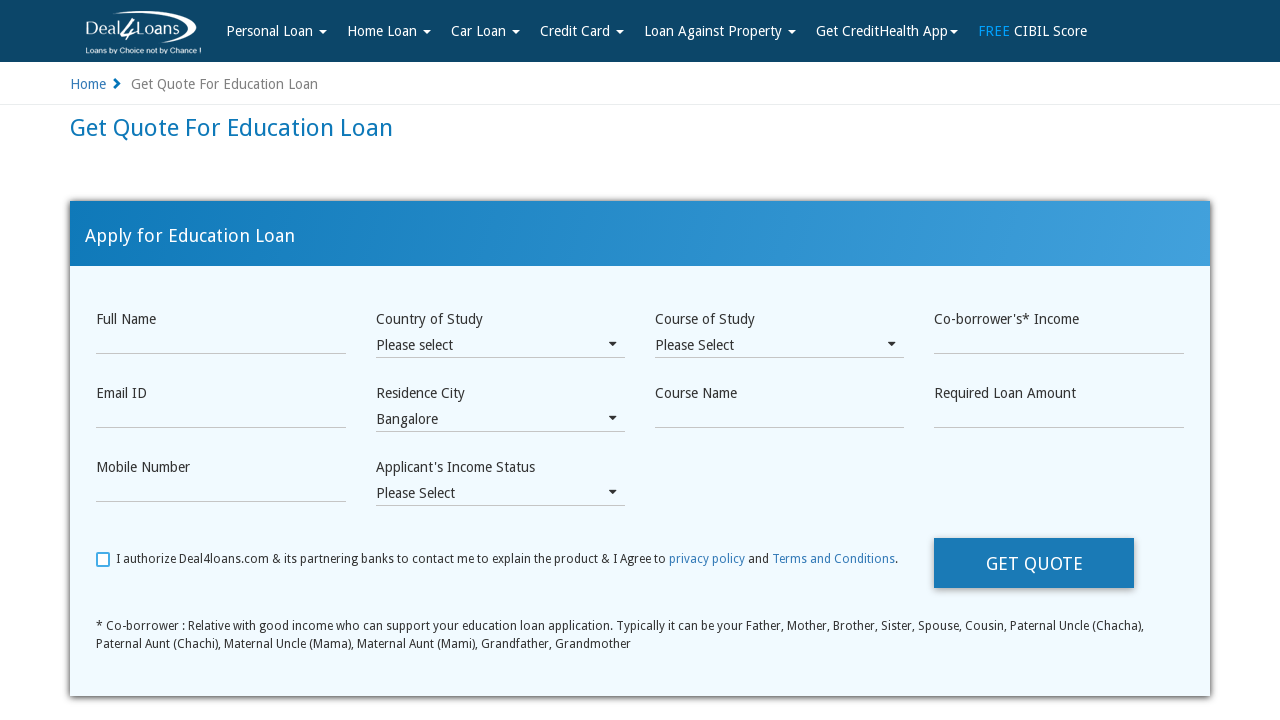

Listed dropdown option: Mangalore
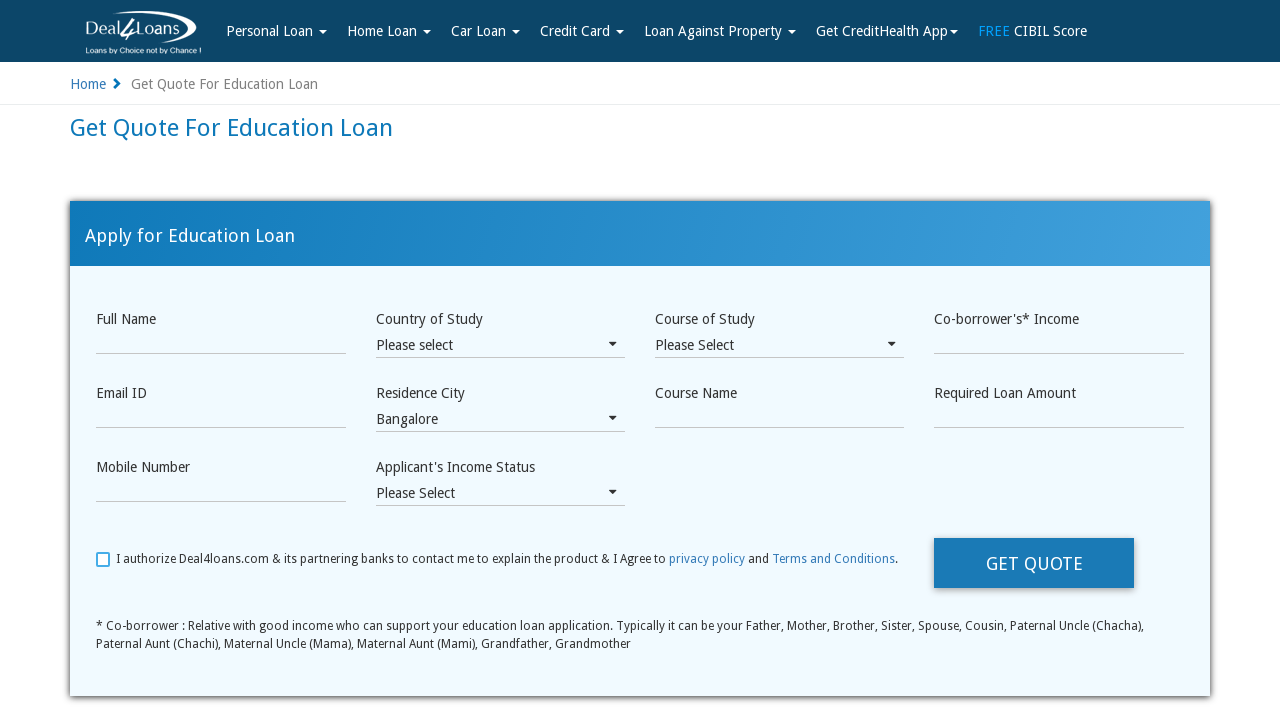

Listed dropdown option: Mysore
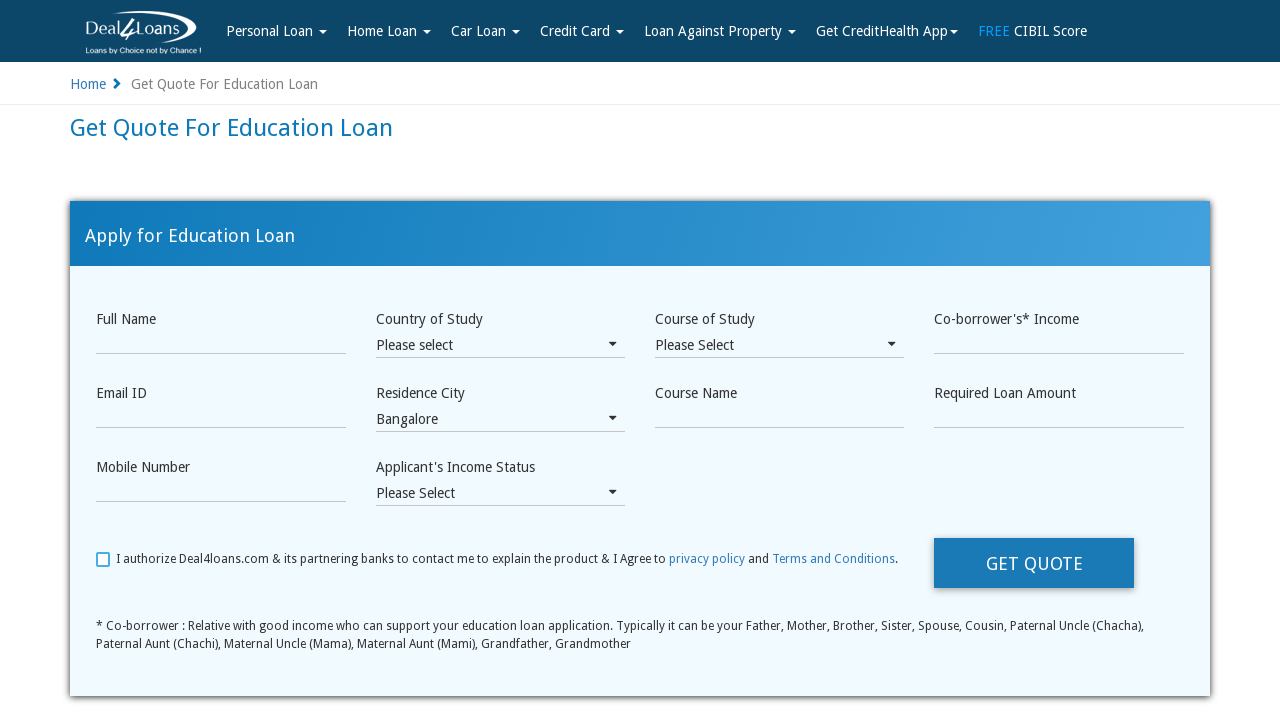

Listed dropdown option: Mumbai
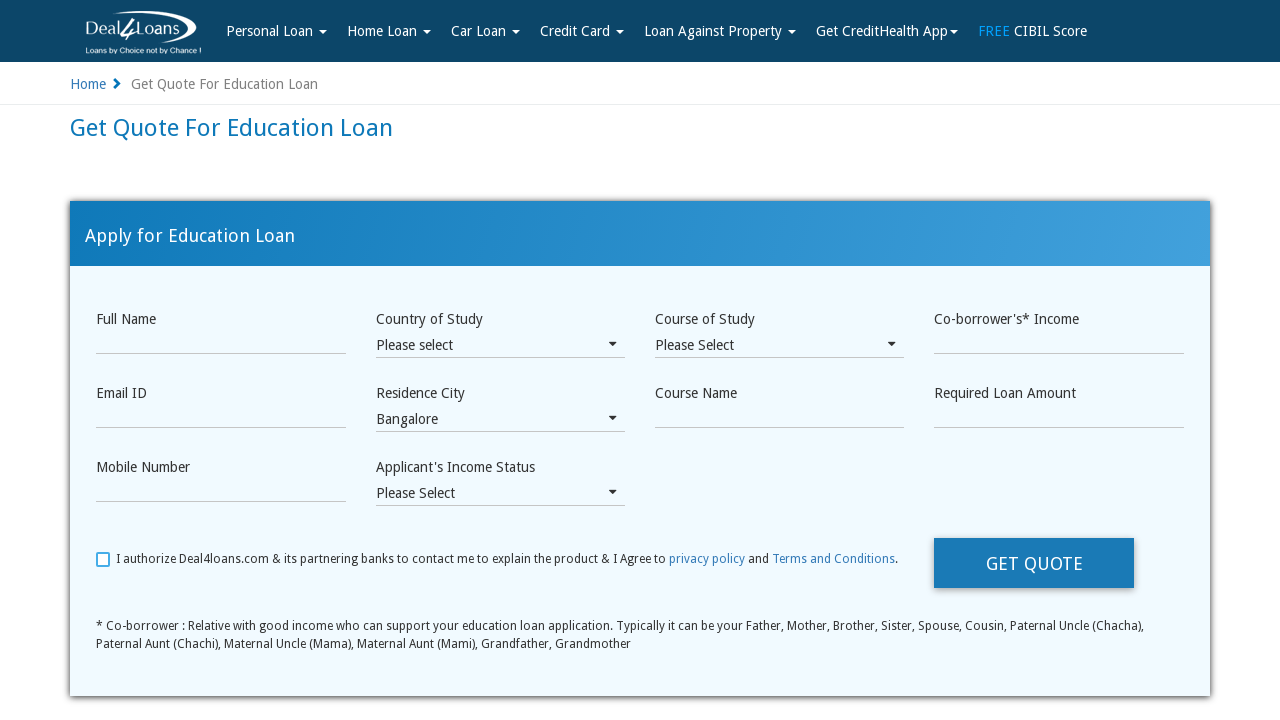

Listed dropdown option: Nagpur
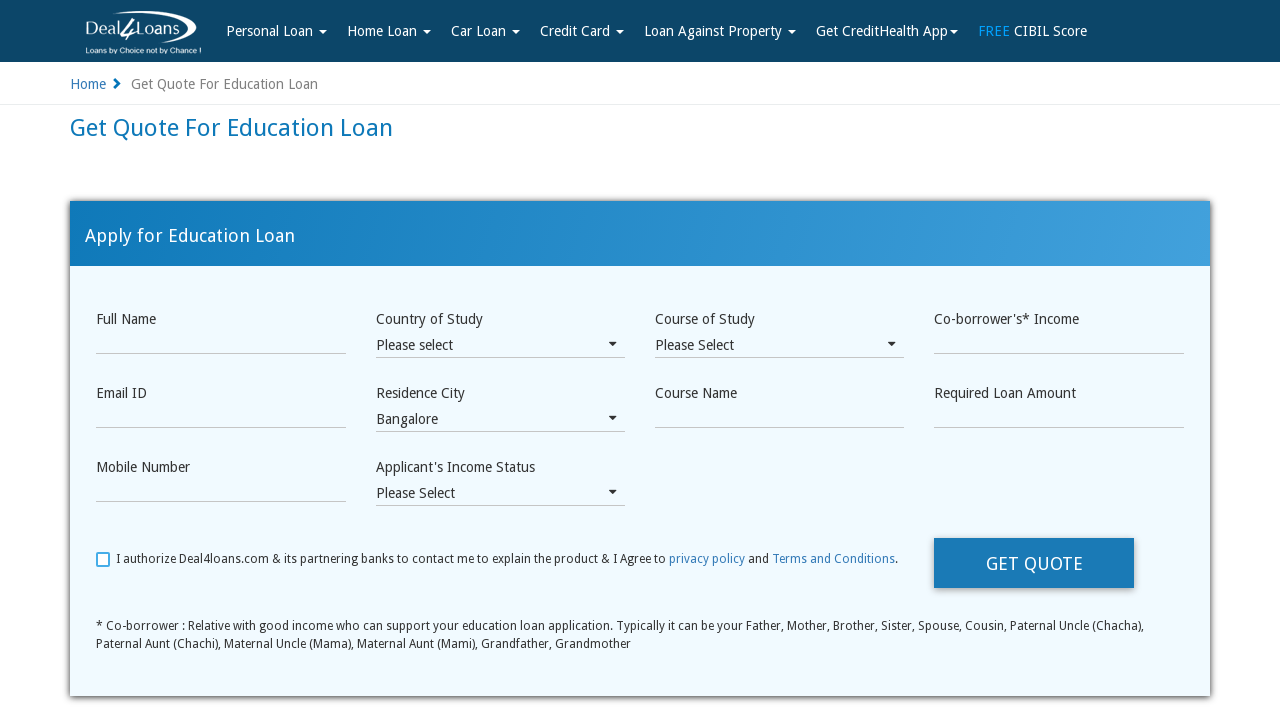

Listed dropdown option: Nasik
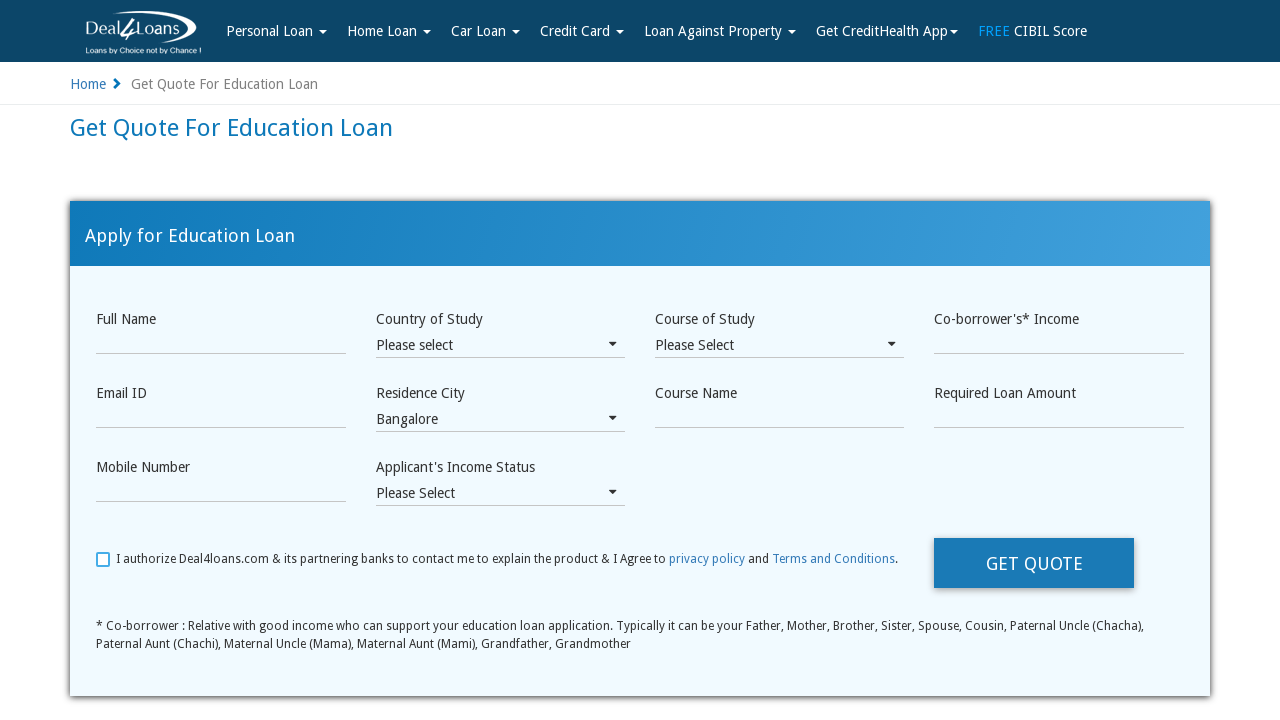

Listed dropdown option: Navi Mumbai
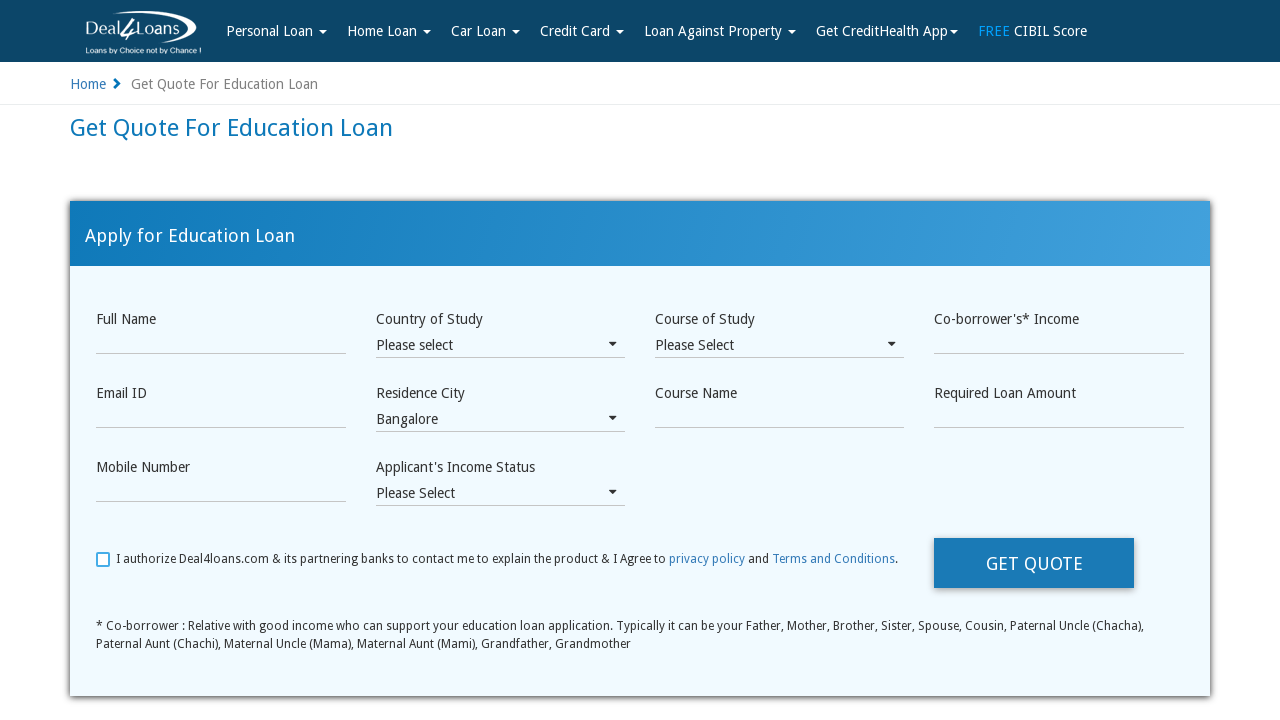

Listed dropdown option: Noida
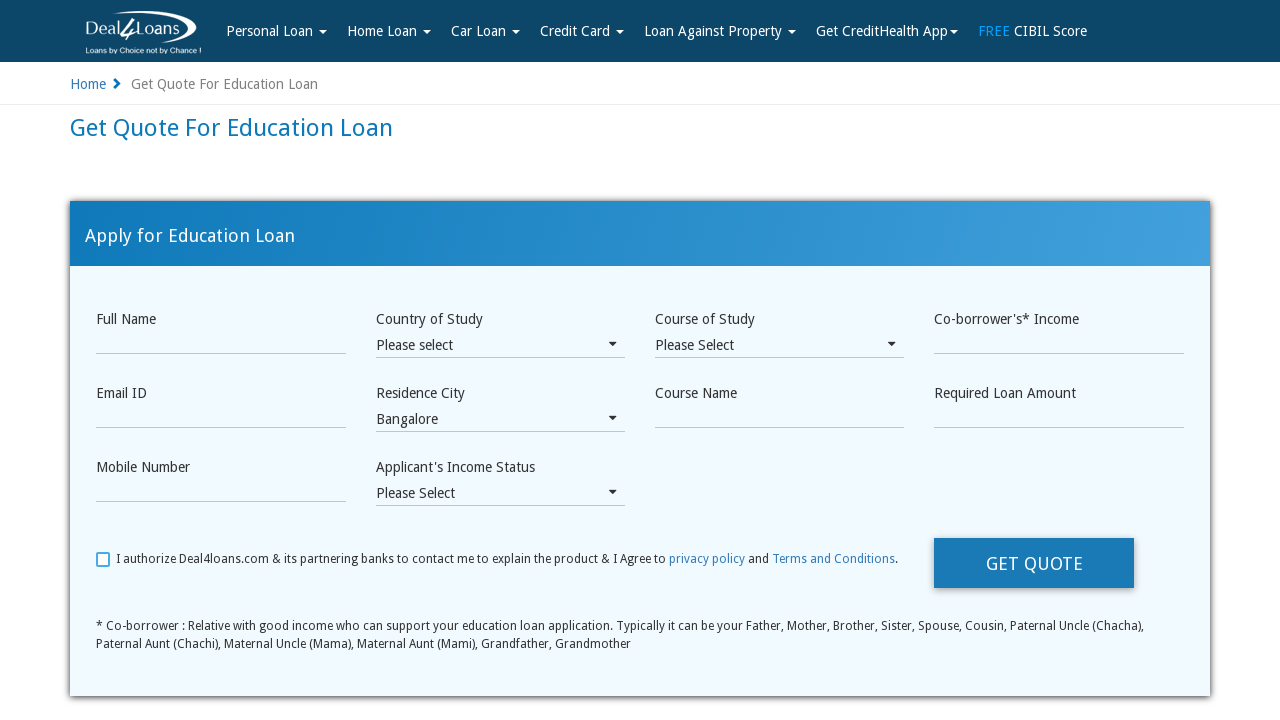

Listed dropdown option: Patna
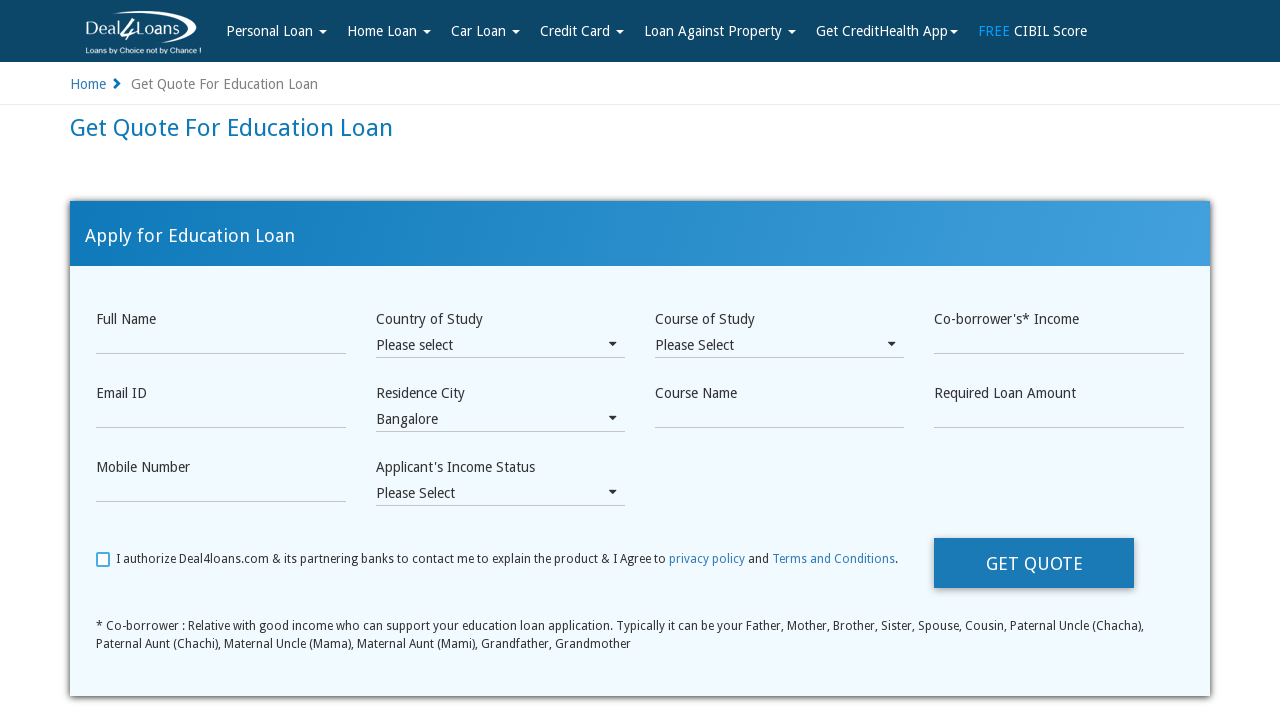

Listed dropdown option: Pune
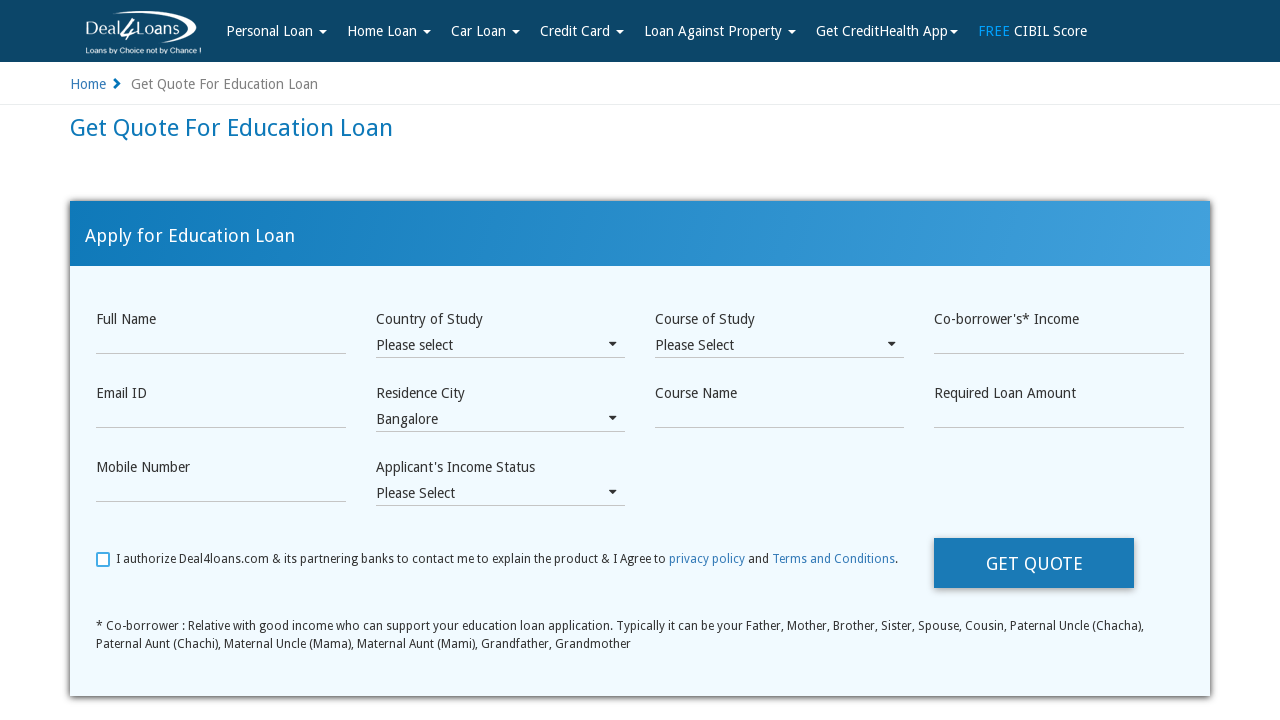

Listed dropdown option: Ranchi
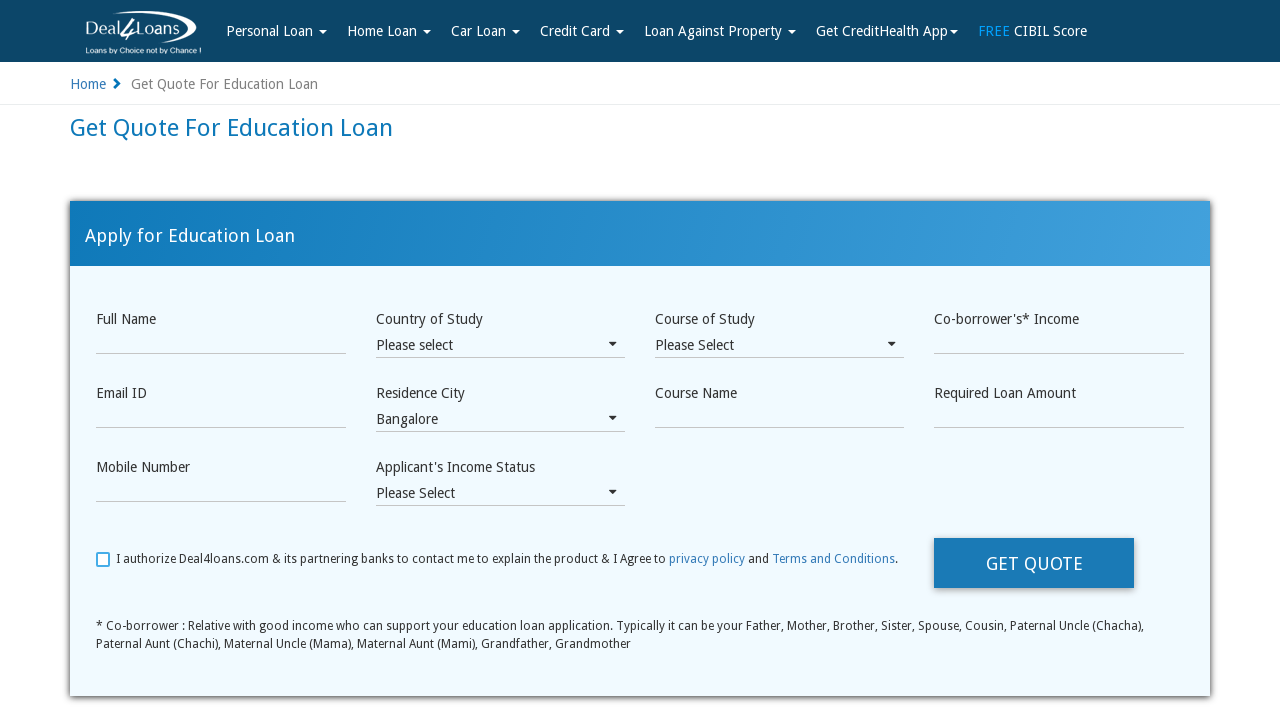

Listed dropdown option: Raipur
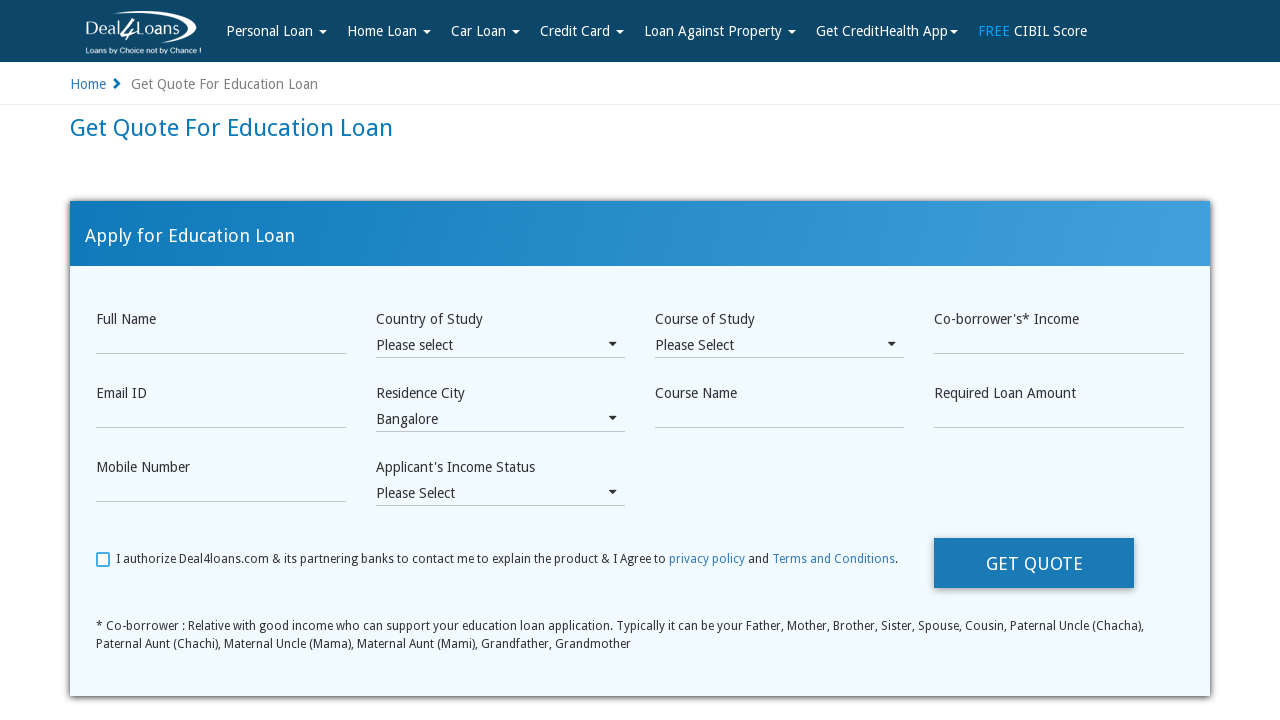

Listed dropdown option: Rewari
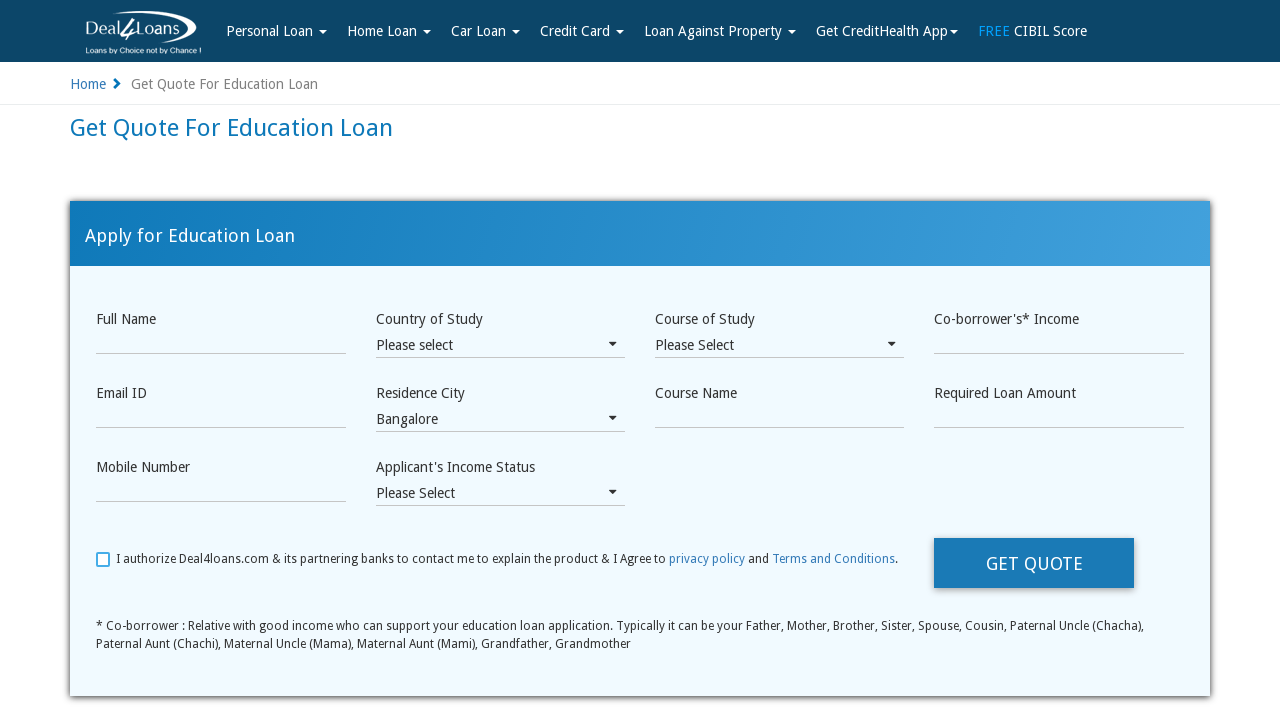

Listed dropdown option: Sahibabad
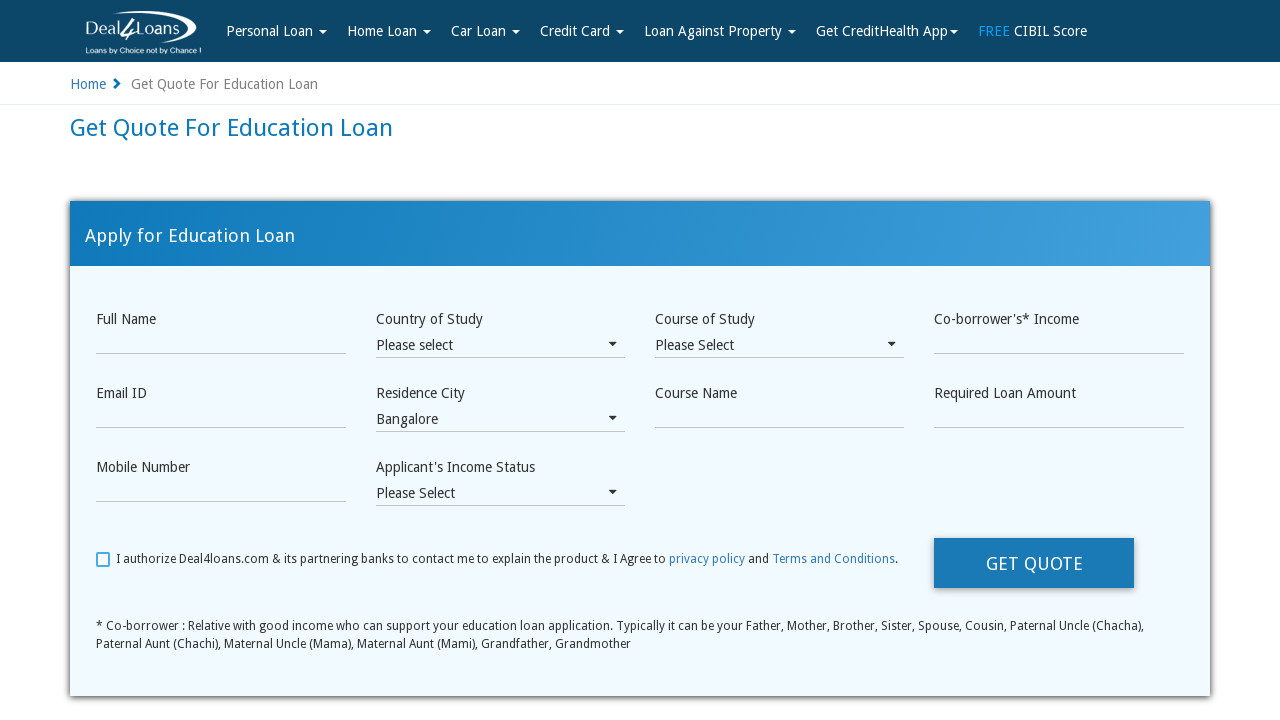

Listed dropdown option: Surat
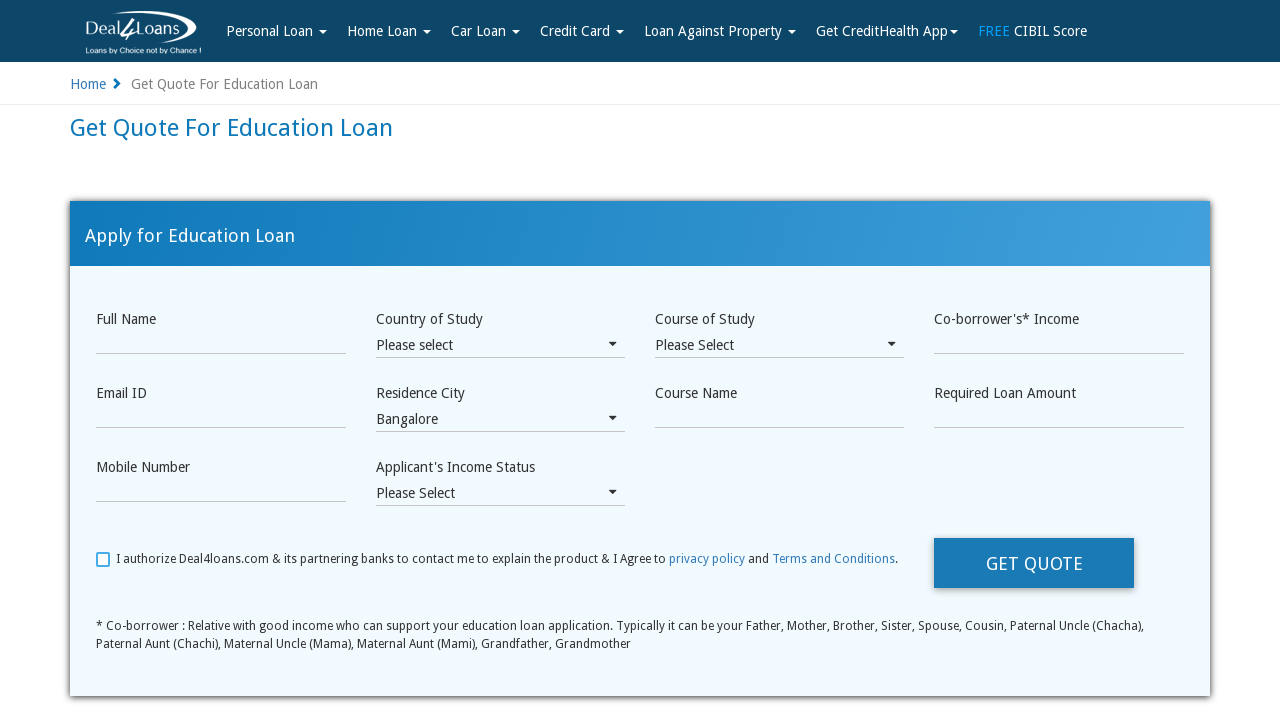

Listed dropdown option: Thane
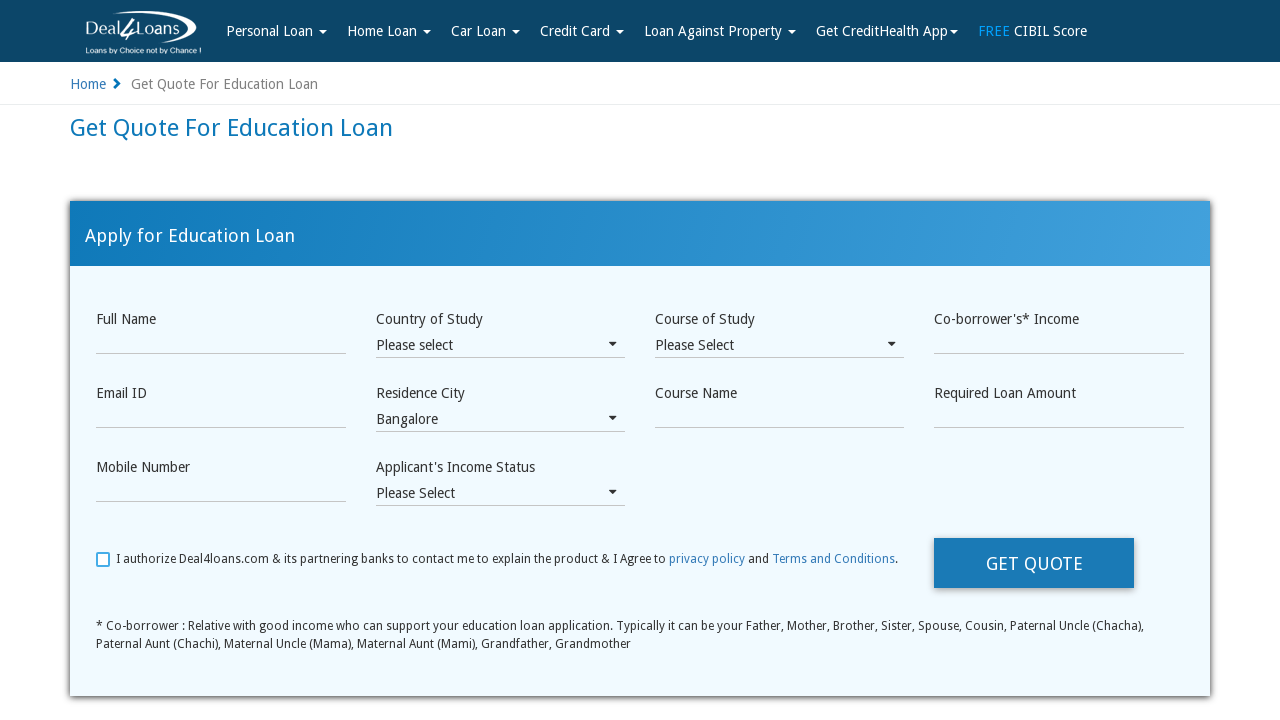

Listed dropdown option: Thiruvananthapuram
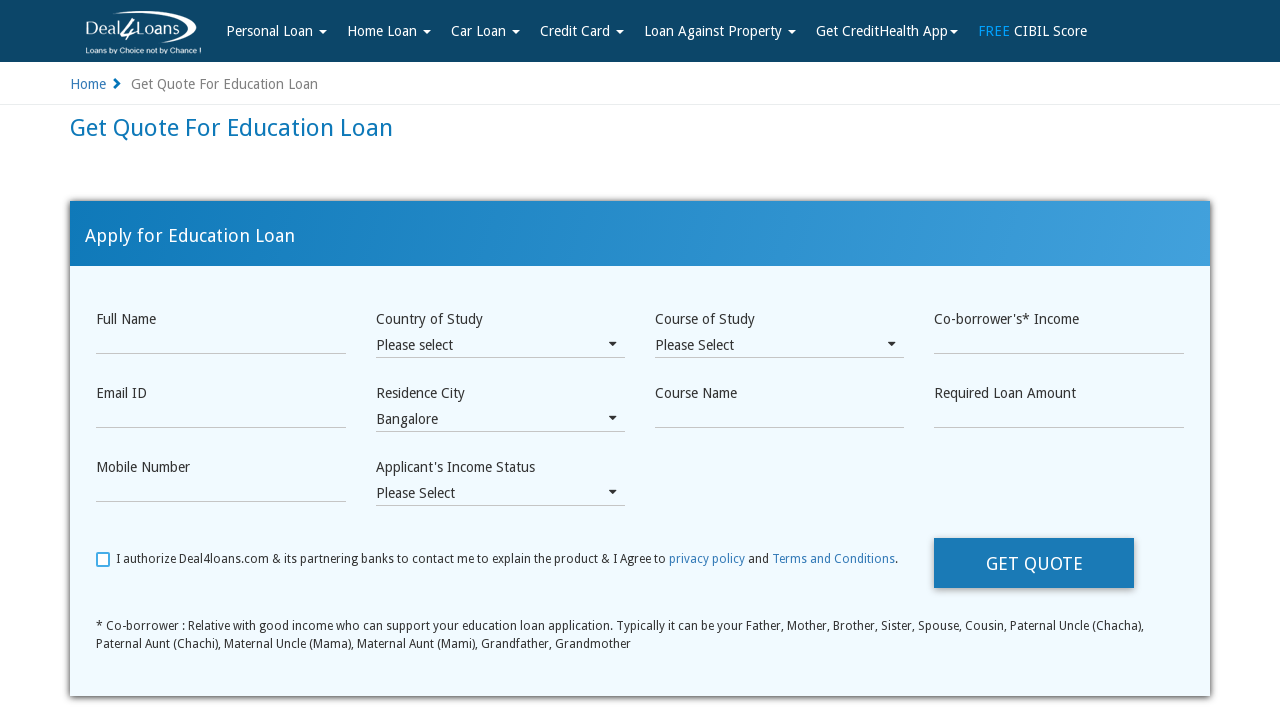

Listed dropdown option: Trivandrum
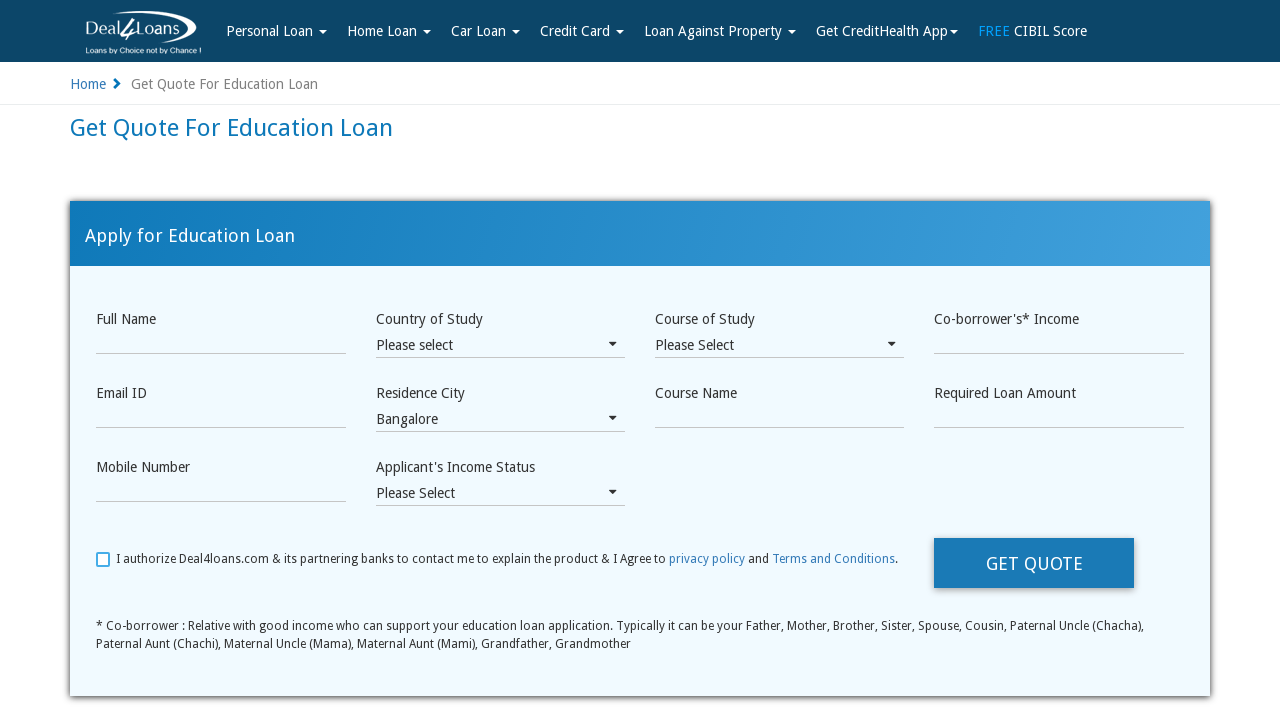

Listed dropdown option: Trichy
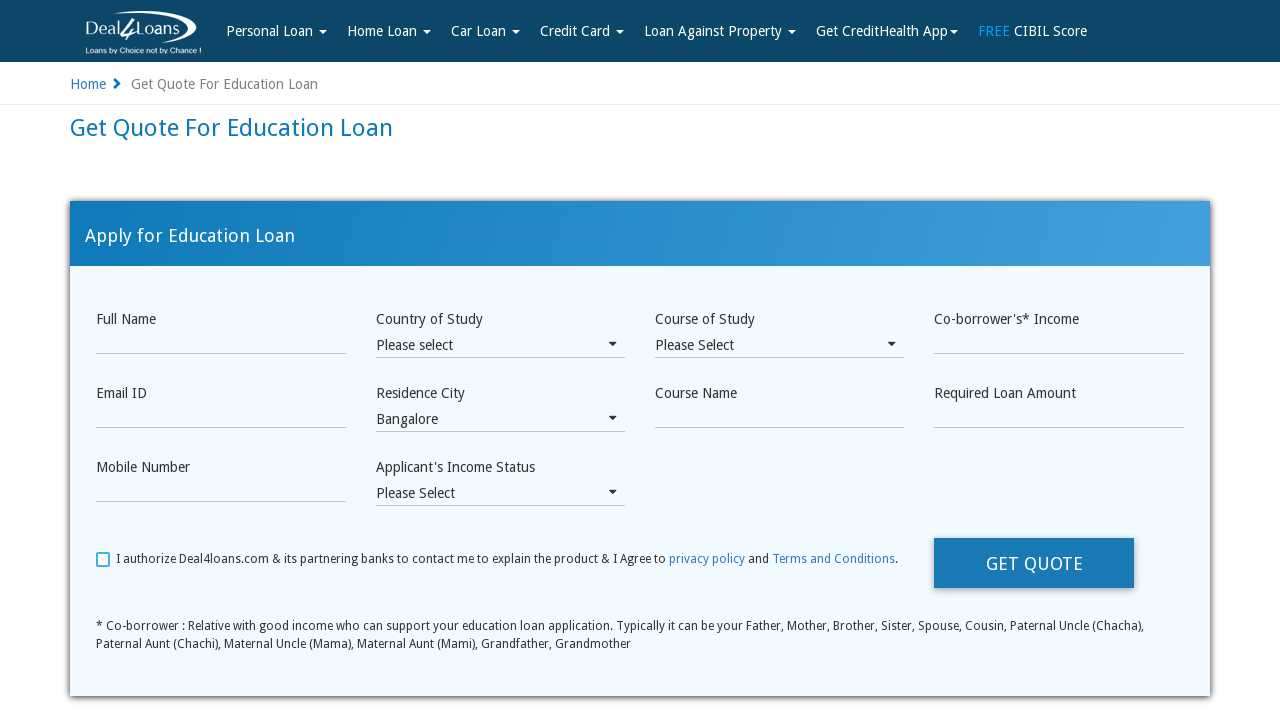

Listed dropdown option: Vadodara
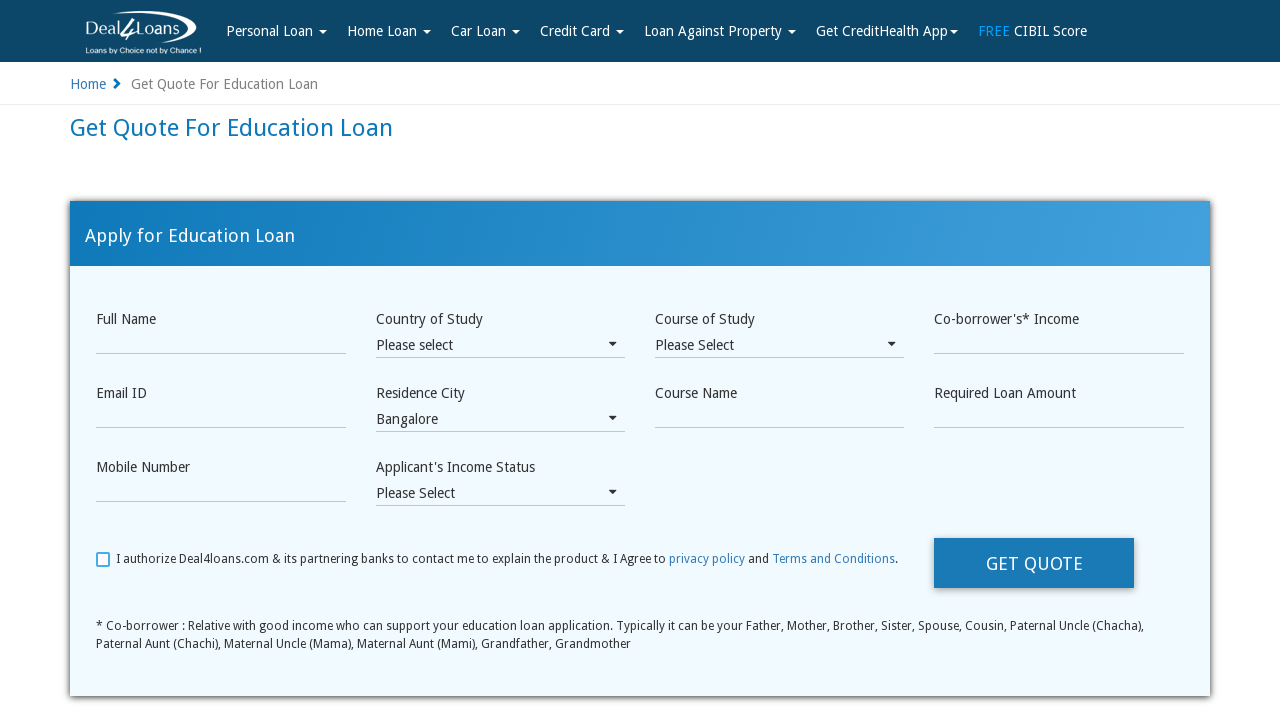

Listed dropdown option: Vishakapatanam
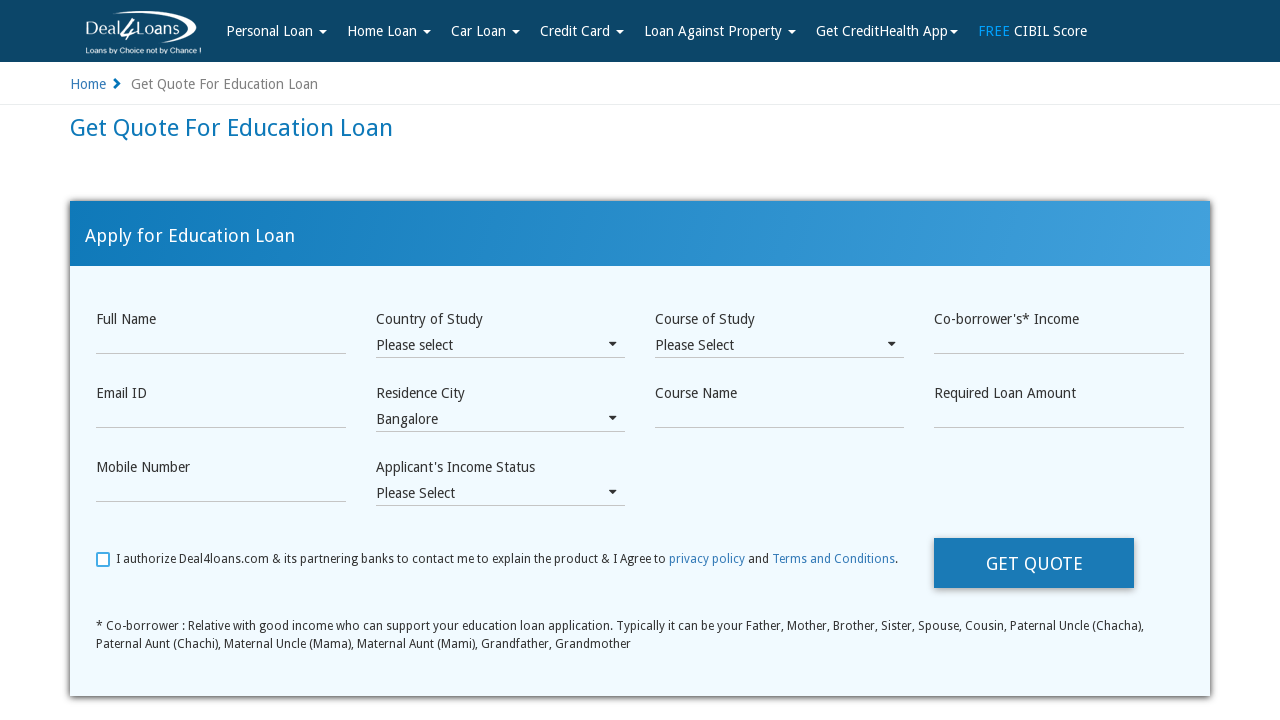

Listed dropdown option: Vizag
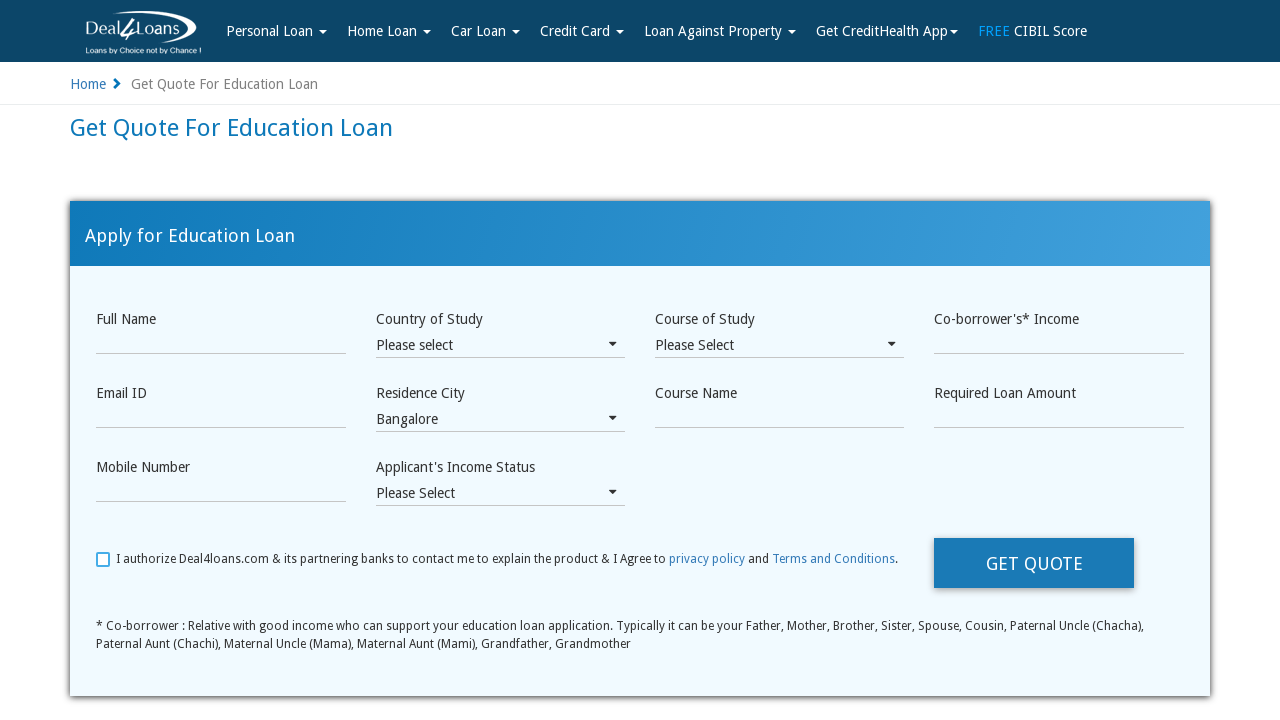

Listed dropdown option: Others
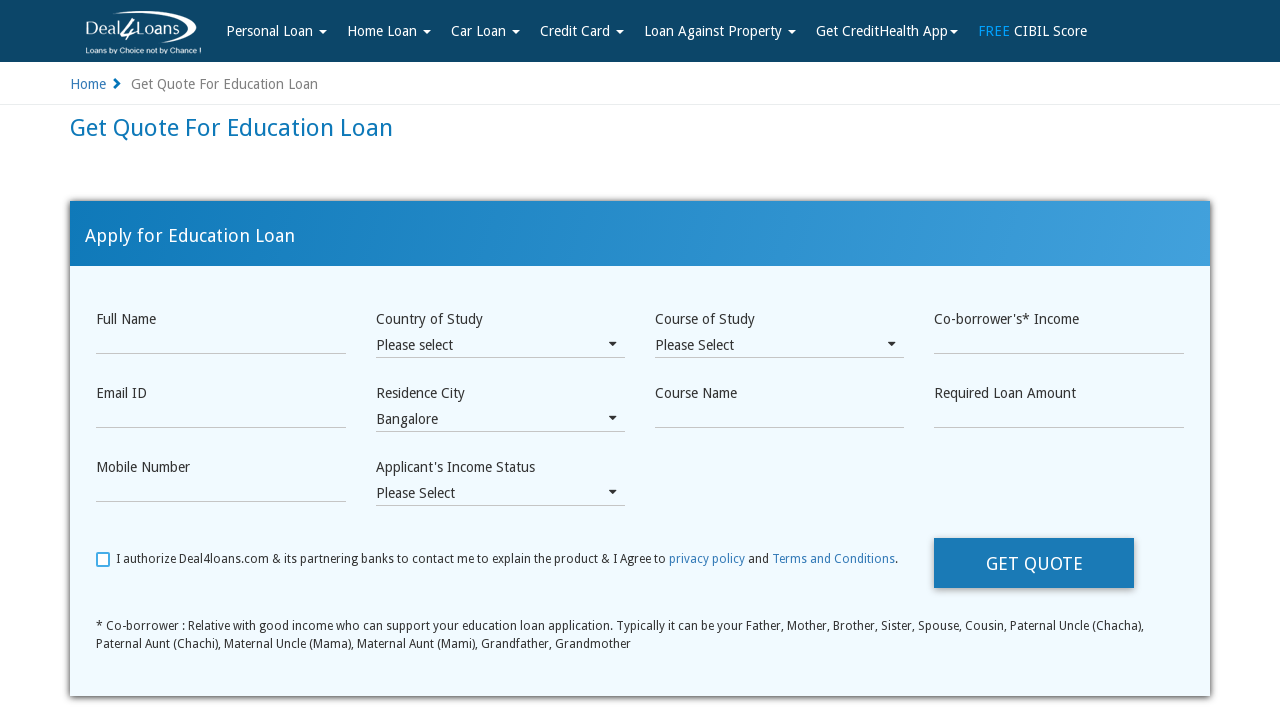

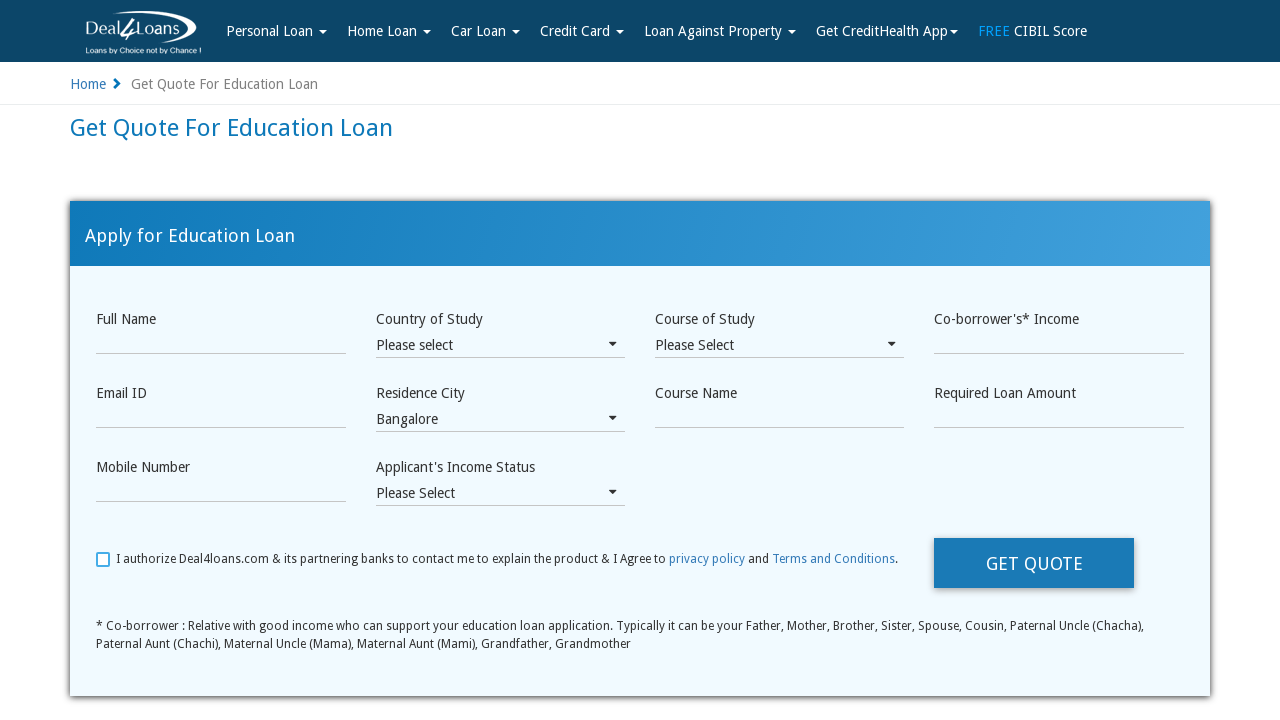